Tests horizontal slider by moving it incrementally until the range value reaches "5"

Starting URL: https://the-internet.herokuapp.com/horizontal_slider

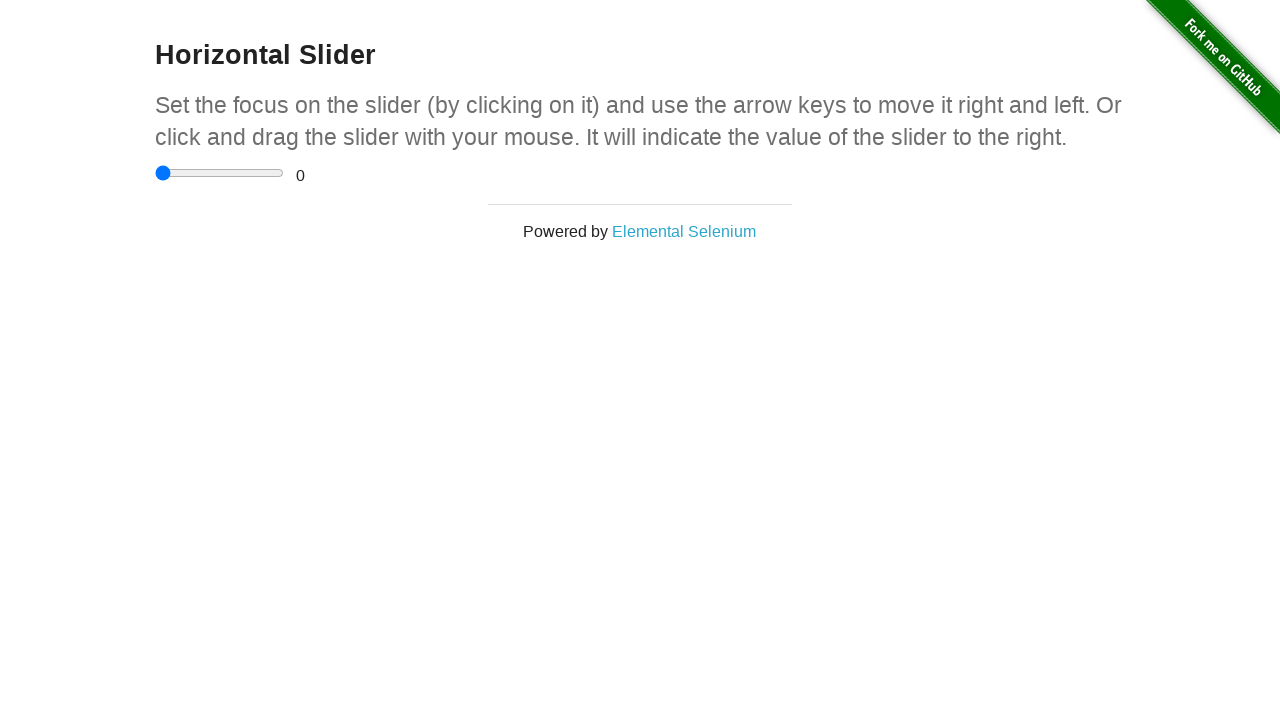

Located horizontal slider element
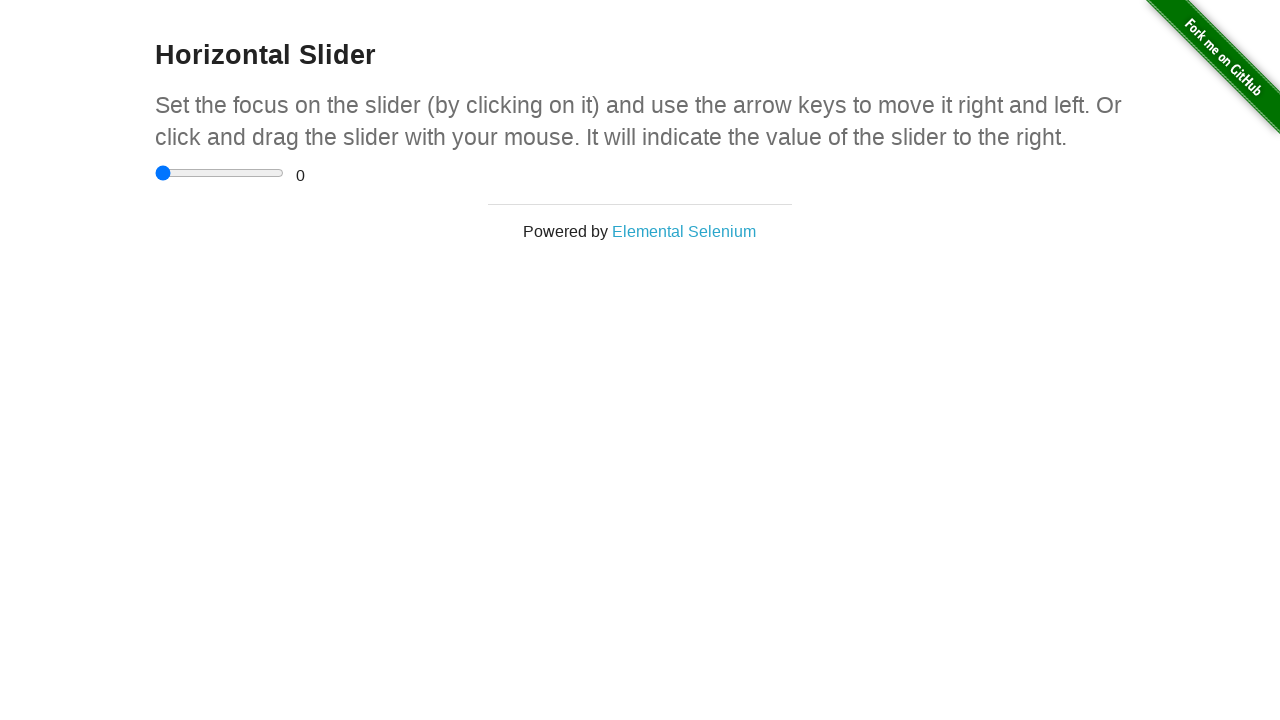

Located range value display element
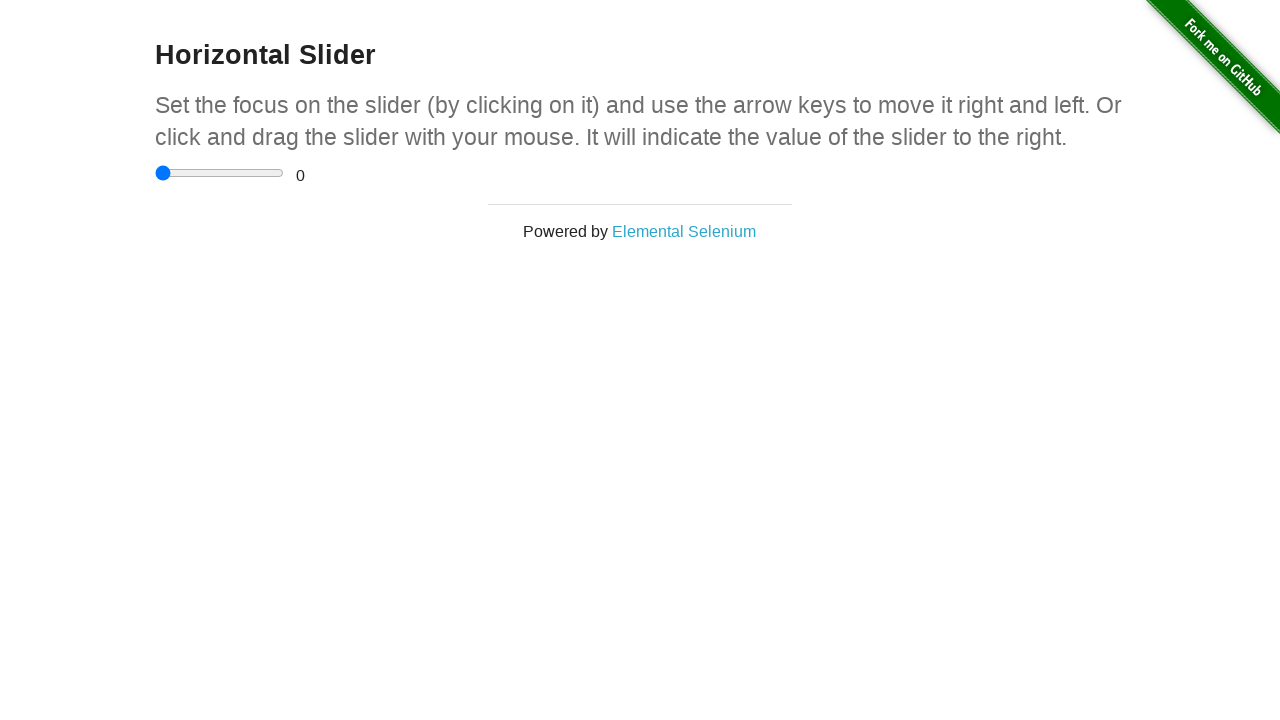

Retrieved slider bounding box coordinates
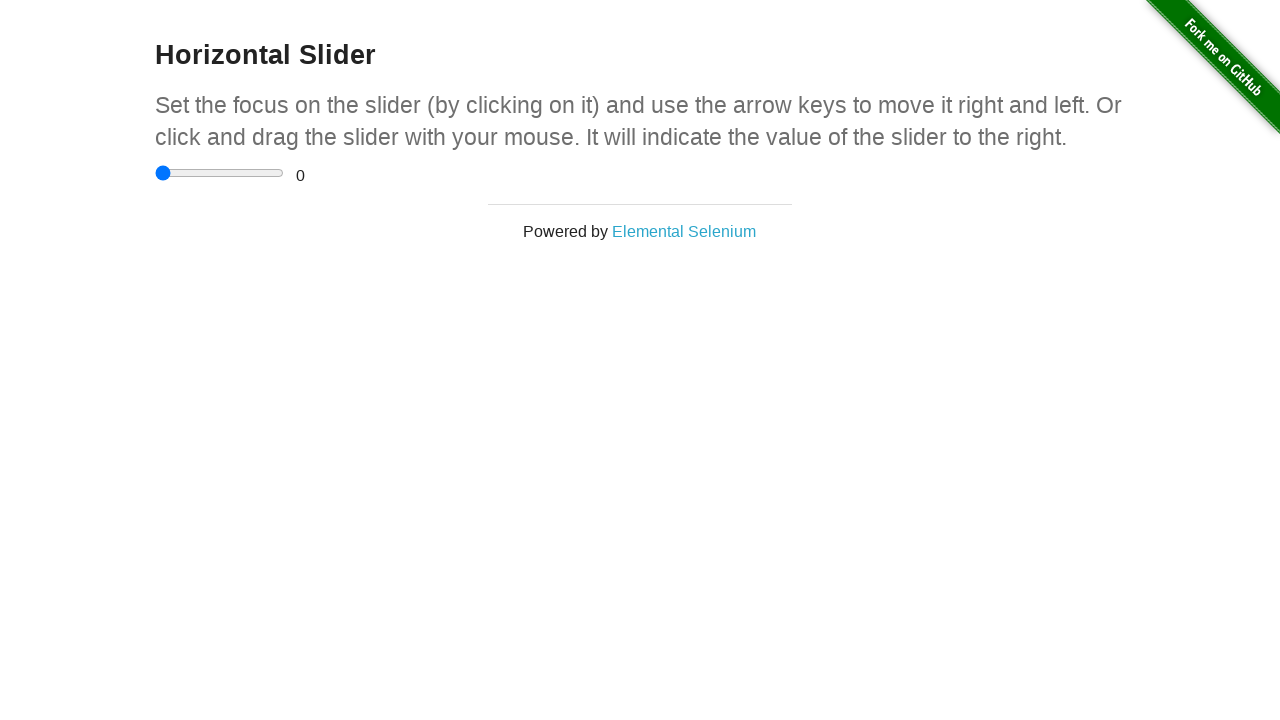

Moved mouse to slider center position at (220, 173)
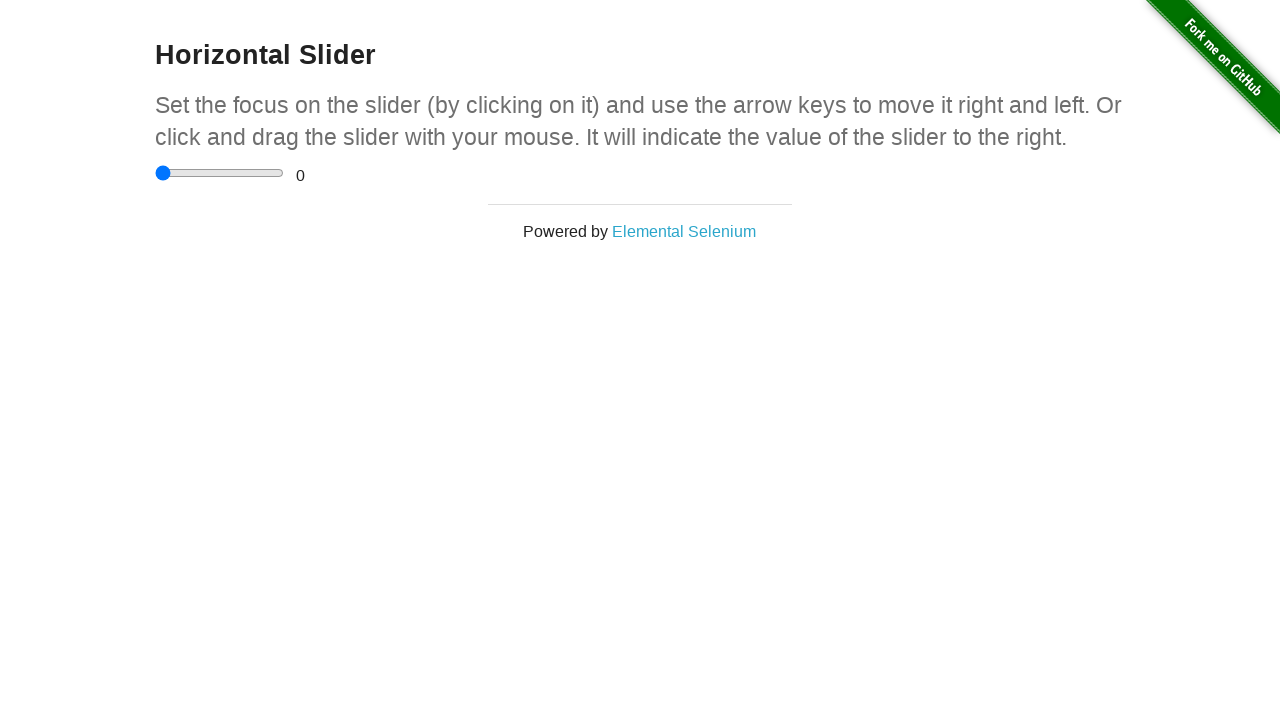

Pressed mouse button down on slider at (220, 173)
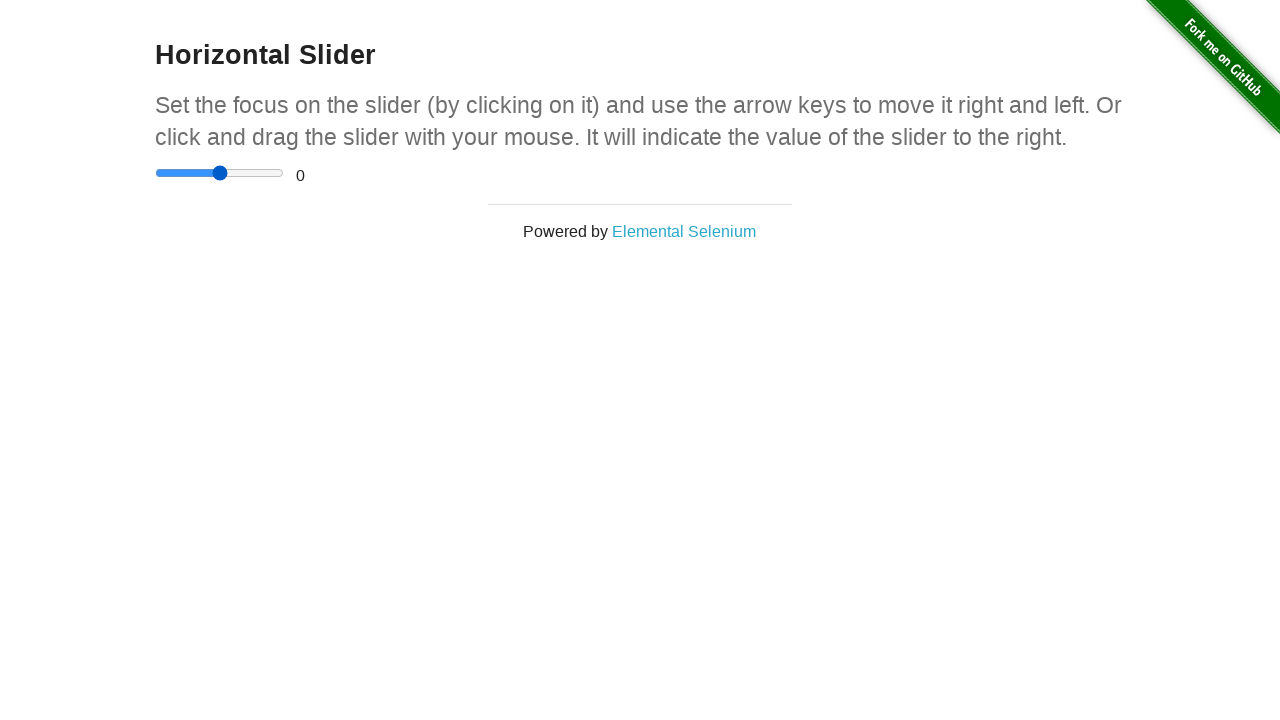

Dragged slider by -55 pixels at (164, 173)
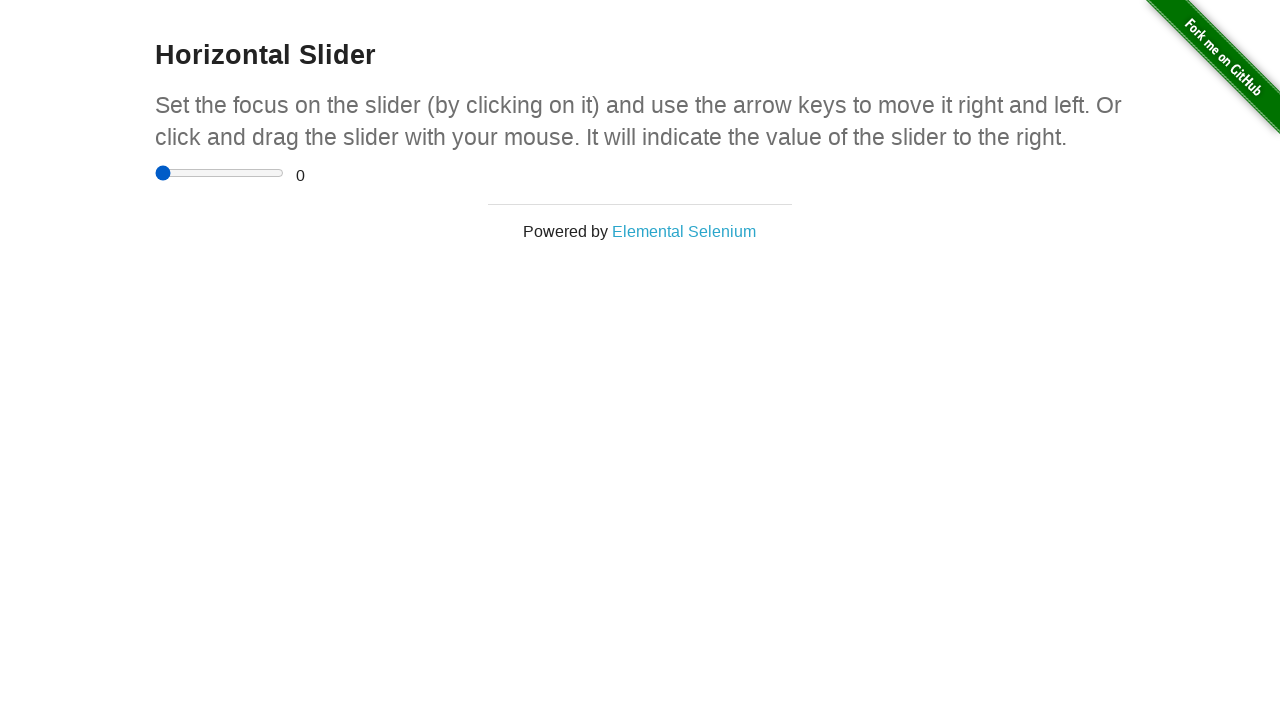

Released mouse button from slider at (164, 173)
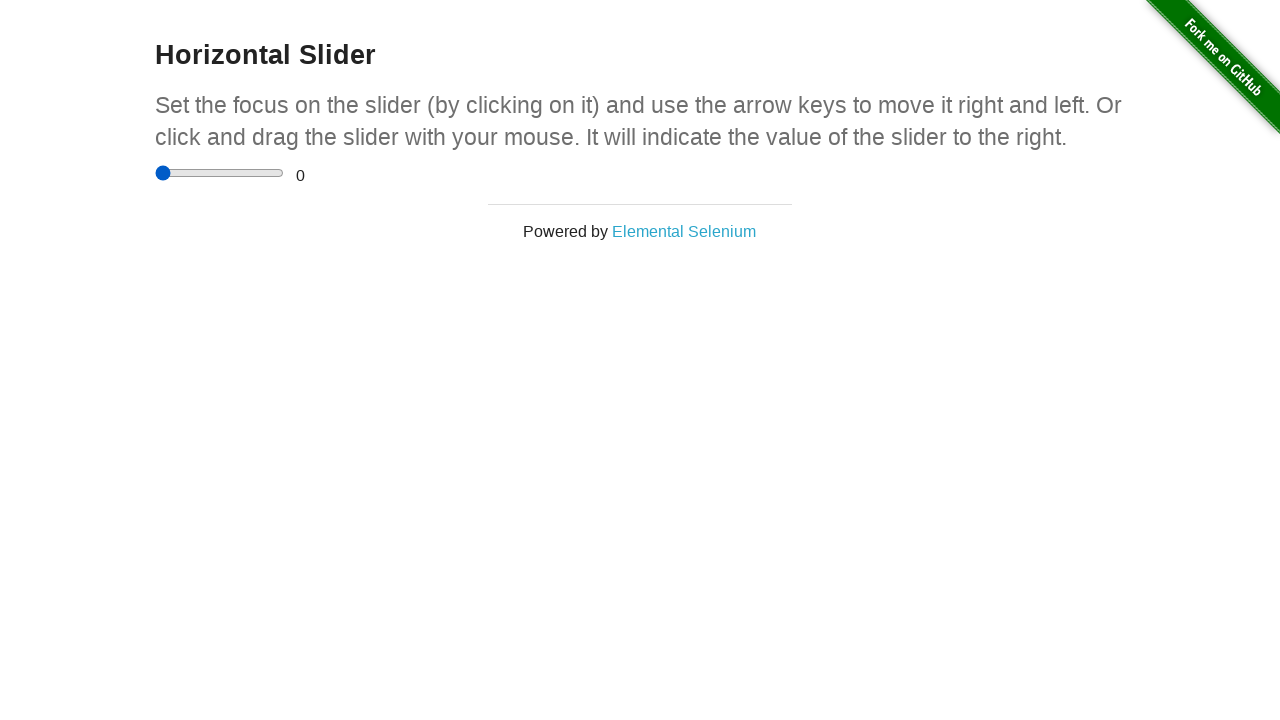

Updated drag offset to -45 for next iteration
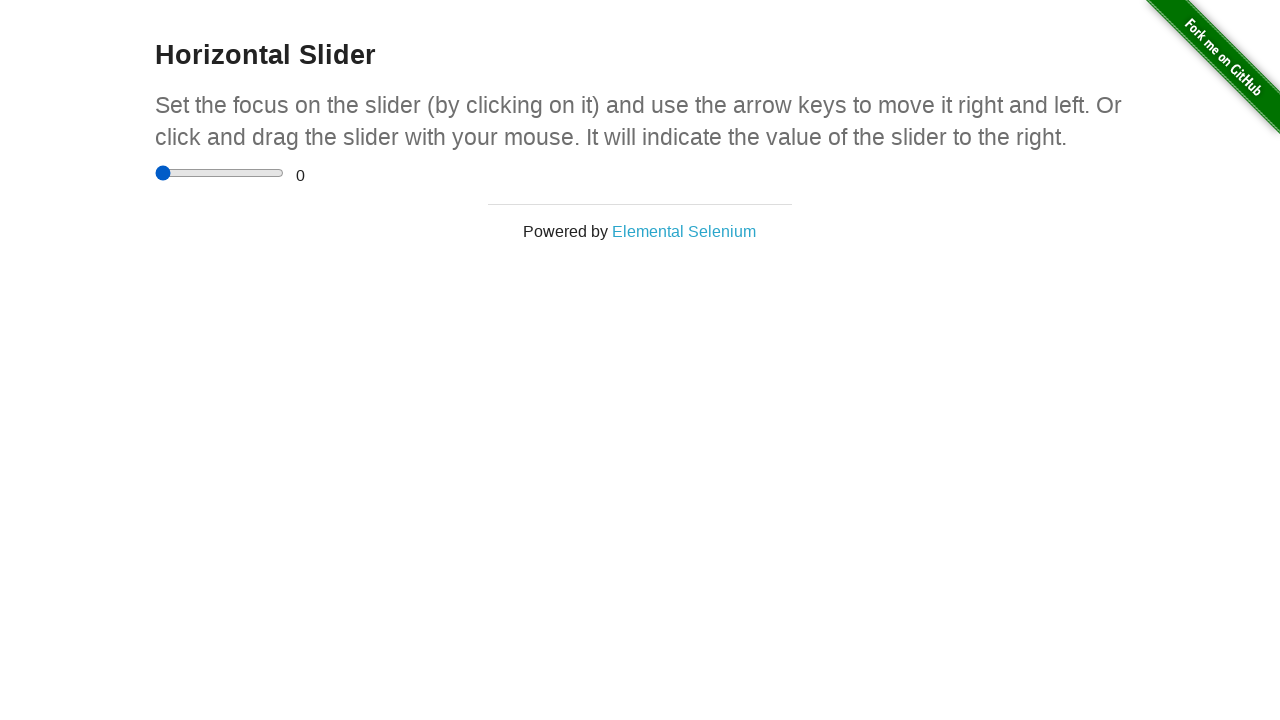

Retrieved slider bounding box coordinates
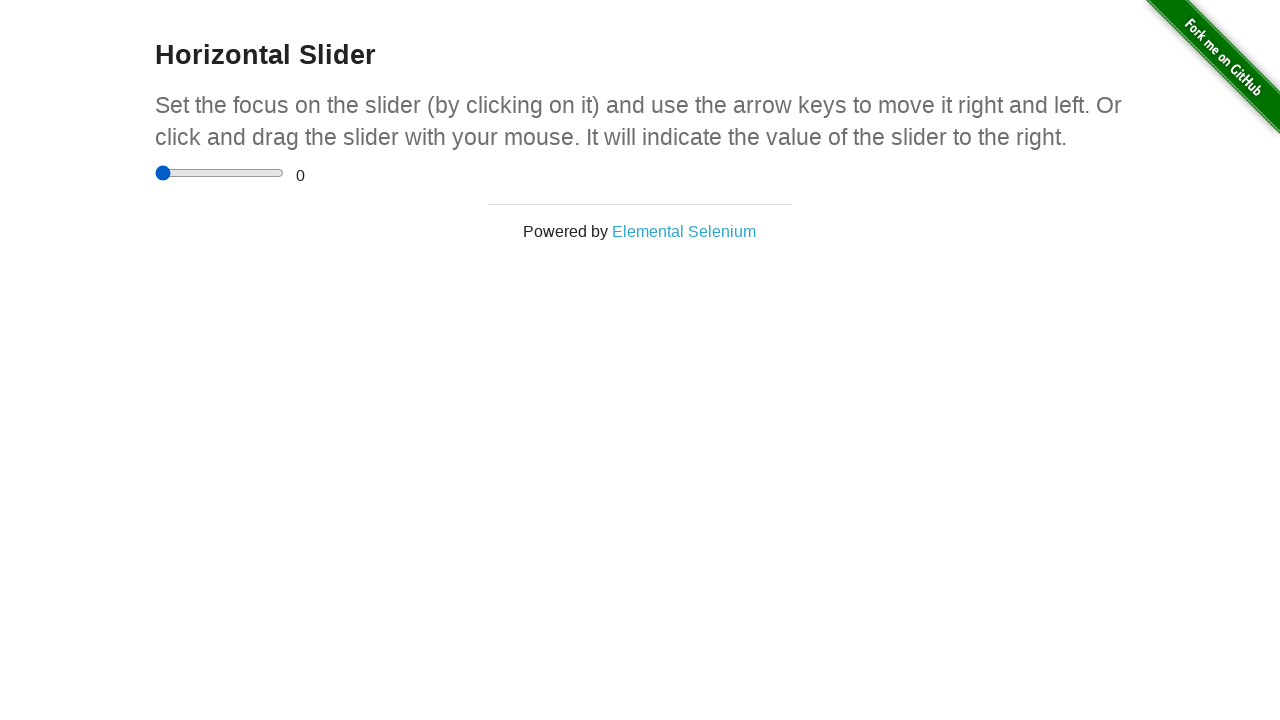

Moved mouse to slider center position at (220, 173)
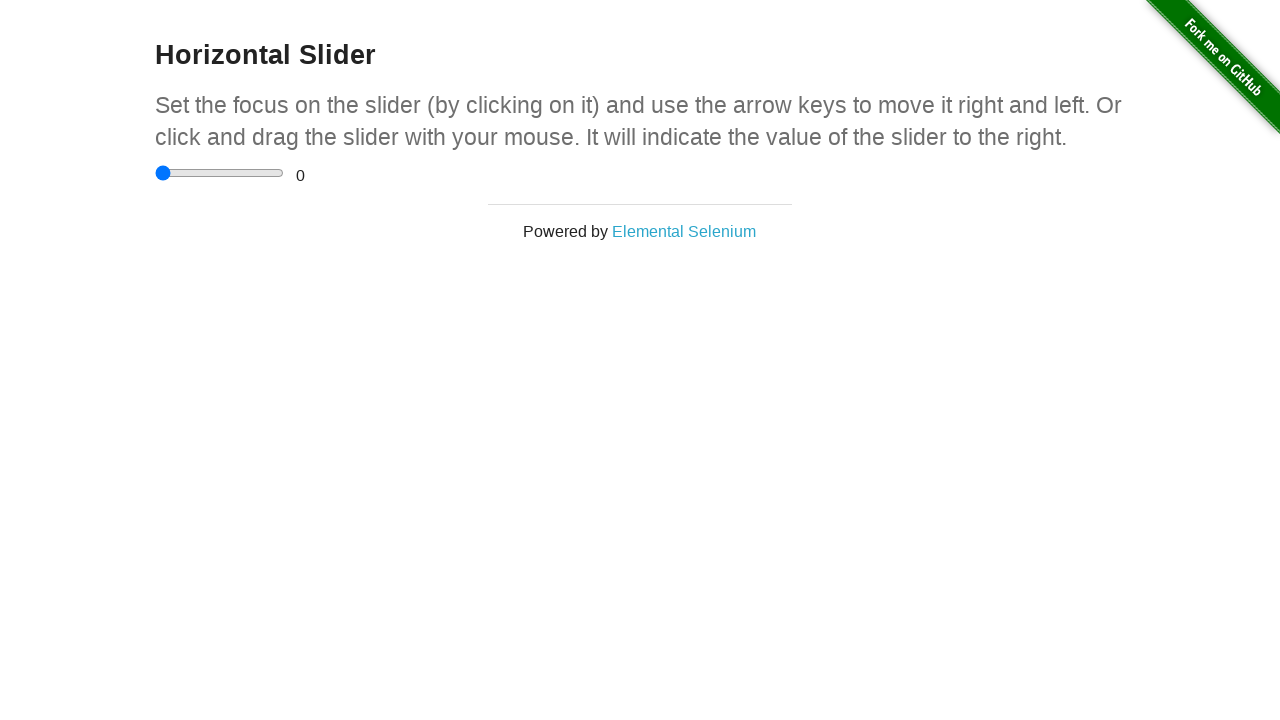

Pressed mouse button down on slider at (220, 173)
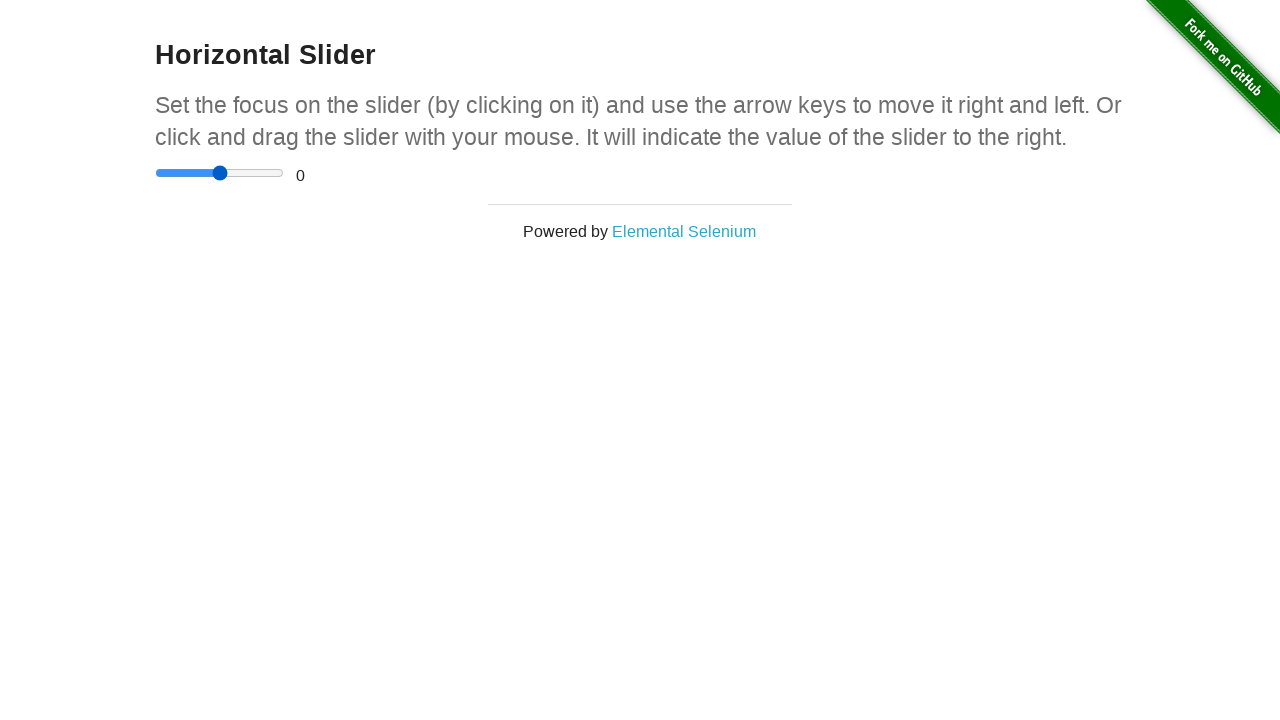

Dragged slider by -45 pixels at (174, 173)
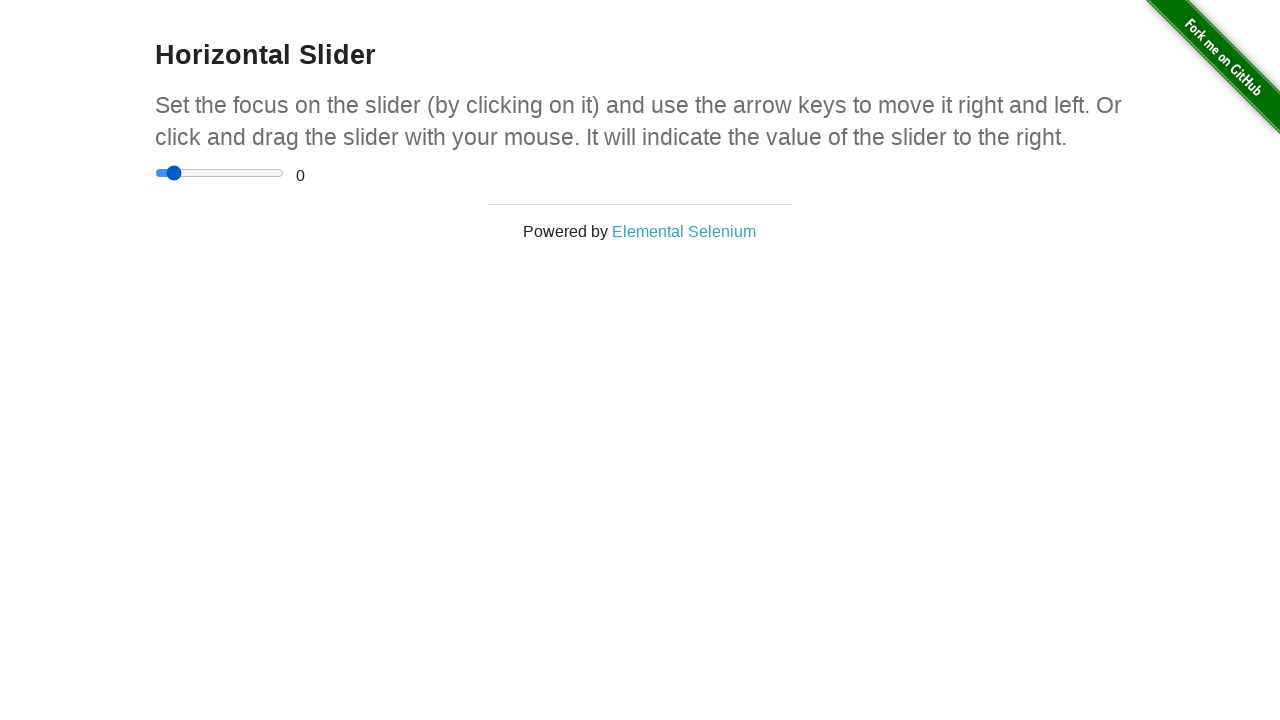

Released mouse button from slider at (174, 173)
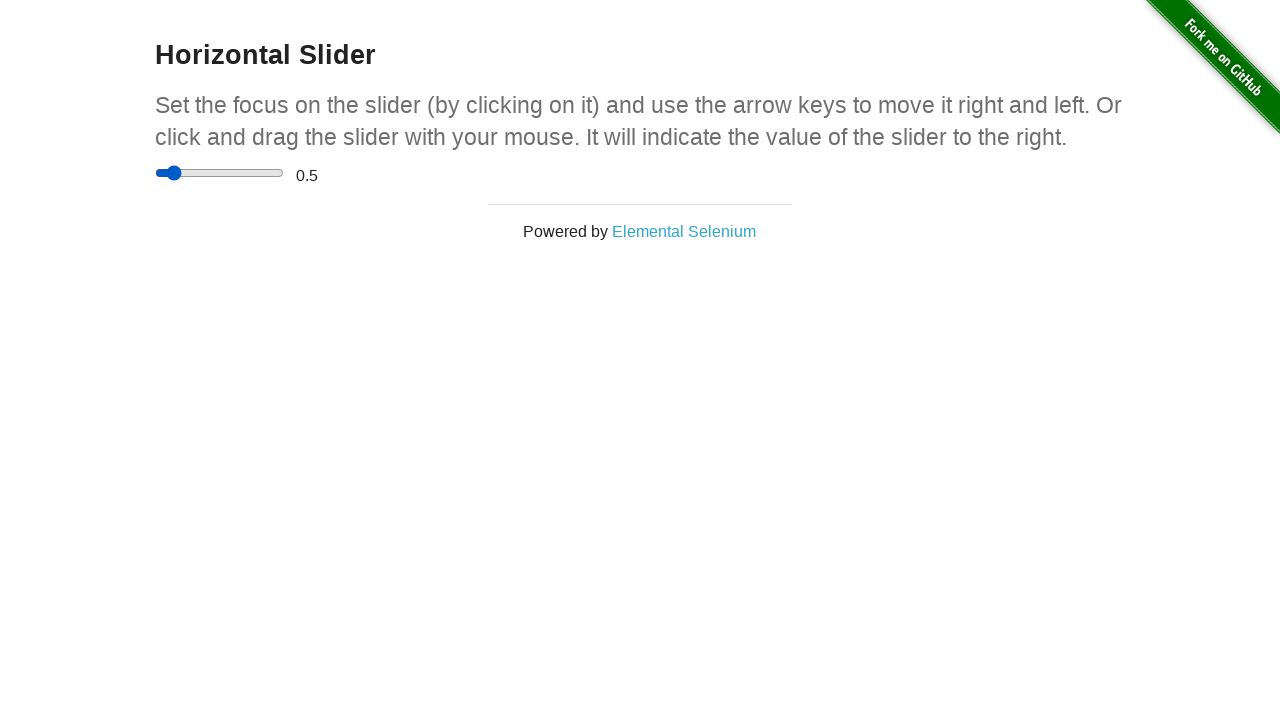

Updated drag offset to -35 for next iteration
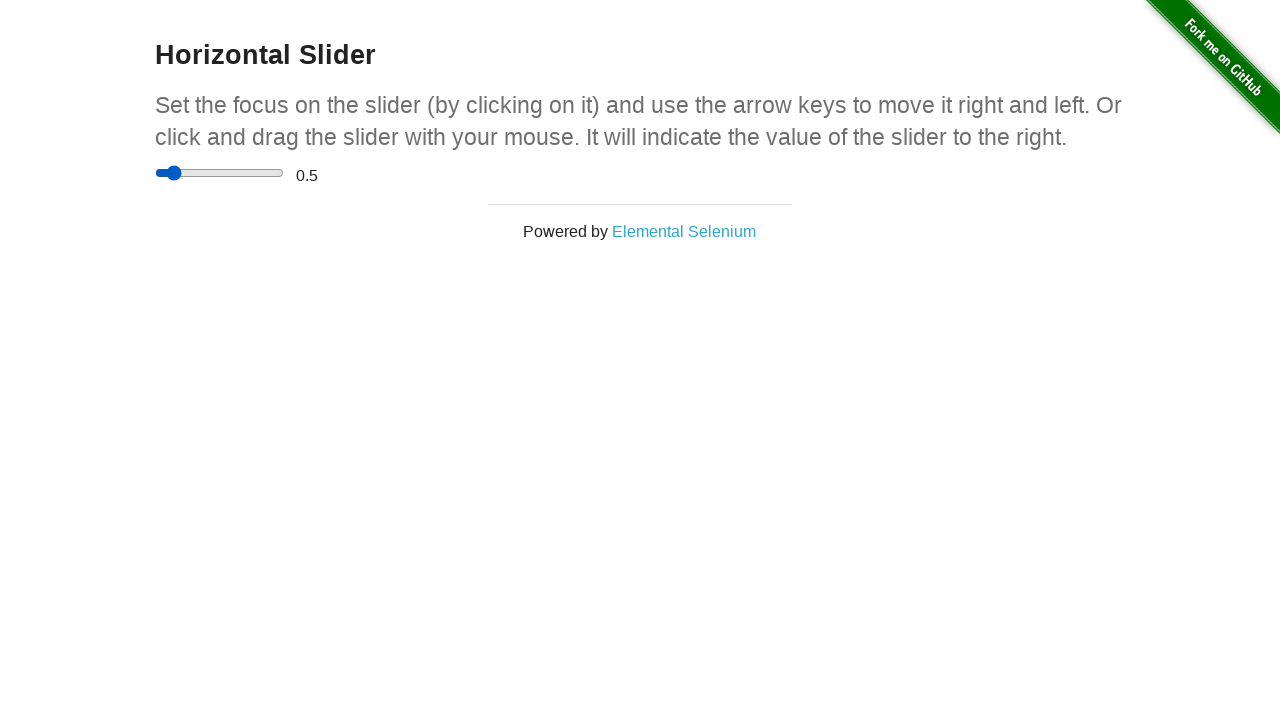

Retrieved slider bounding box coordinates
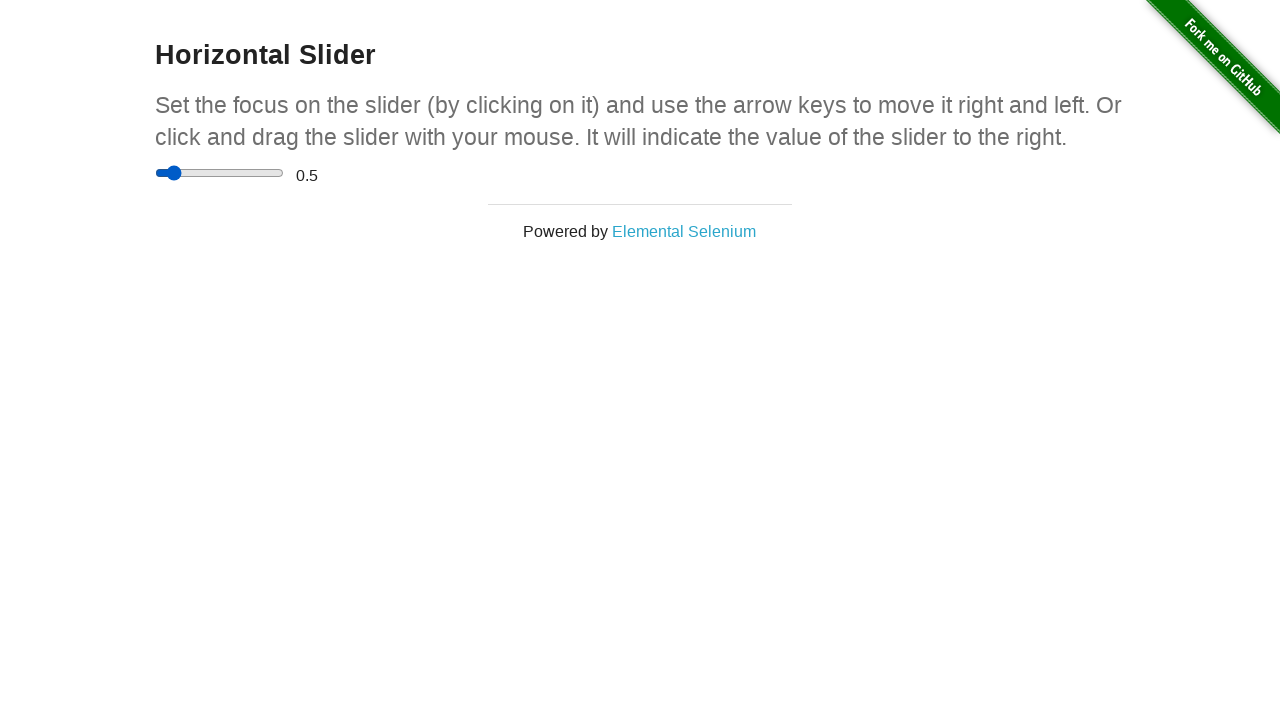

Moved mouse to slider center position at (220, 173)
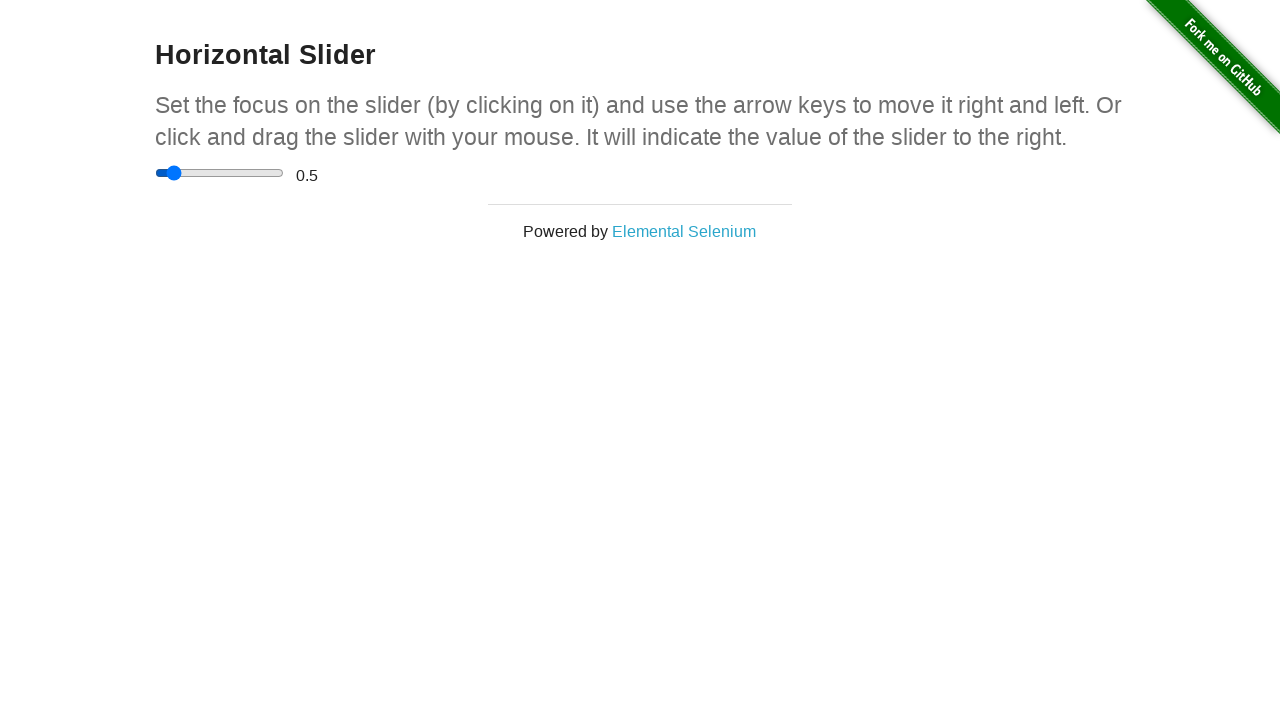

Pressed mouse button down on slider at (220, 173)
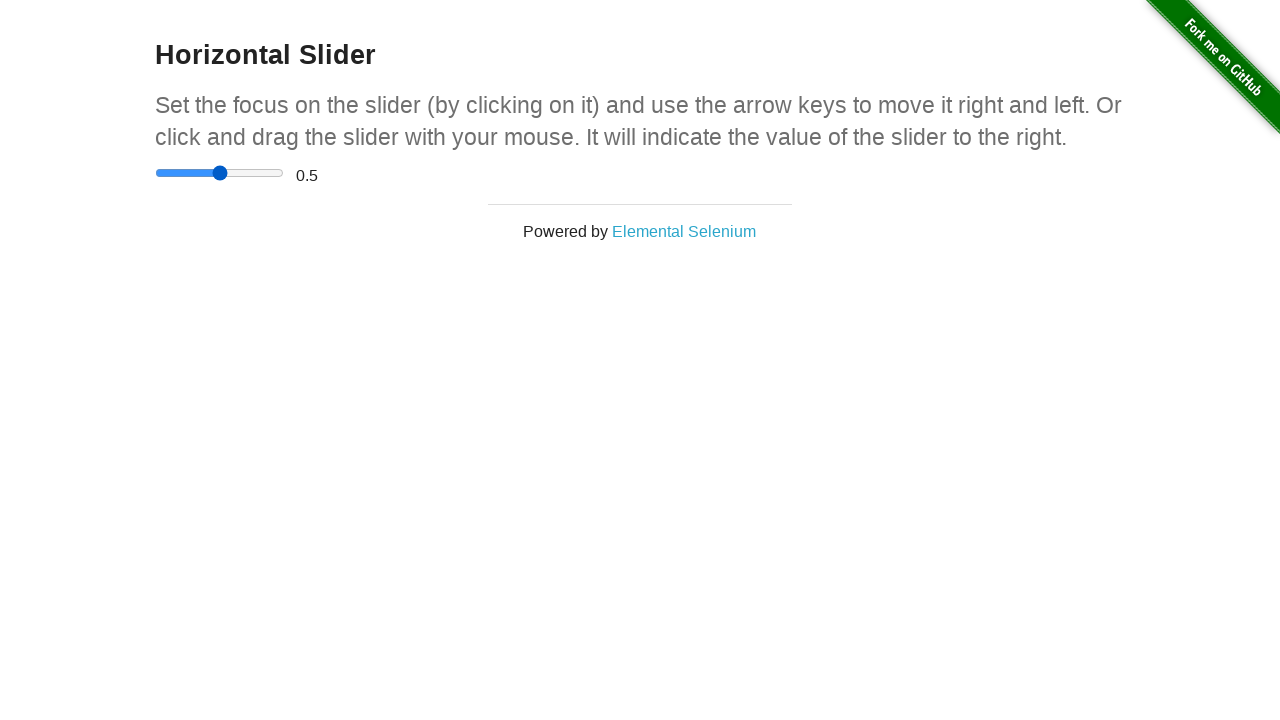

Dragged slider by -35 pixels at (184, 173)
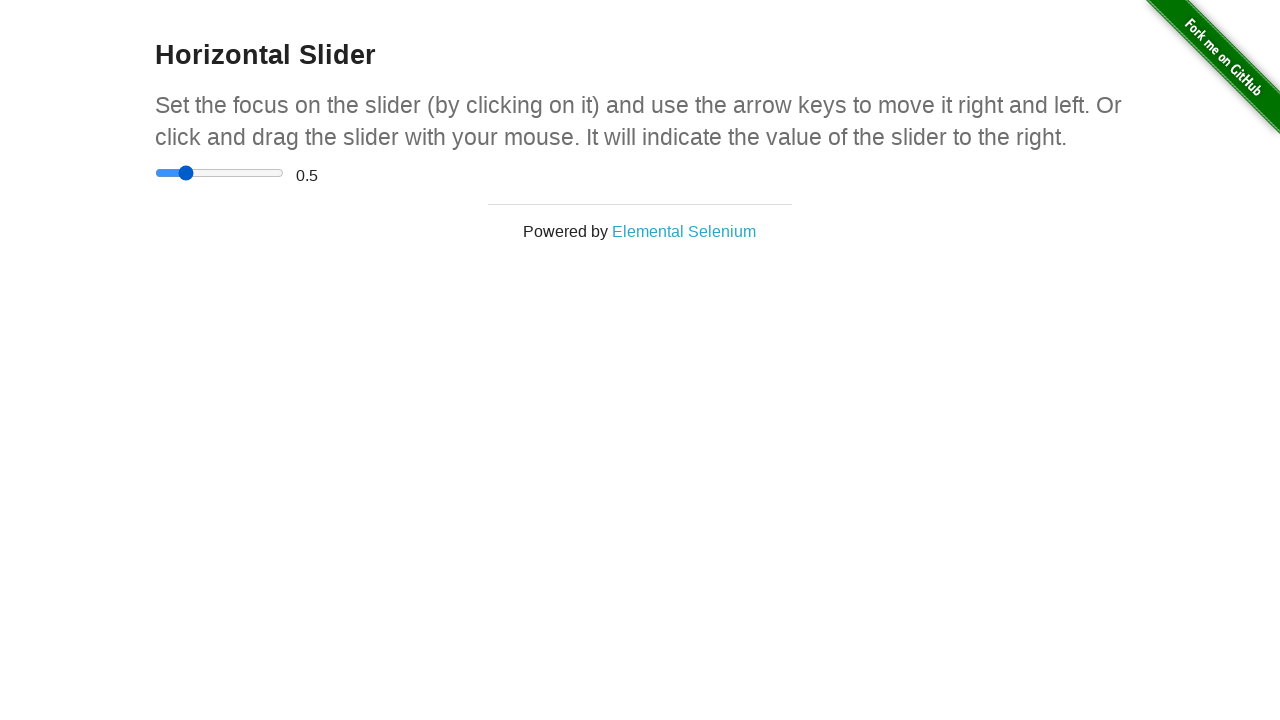

Released mouse button from slider at (184, 173)
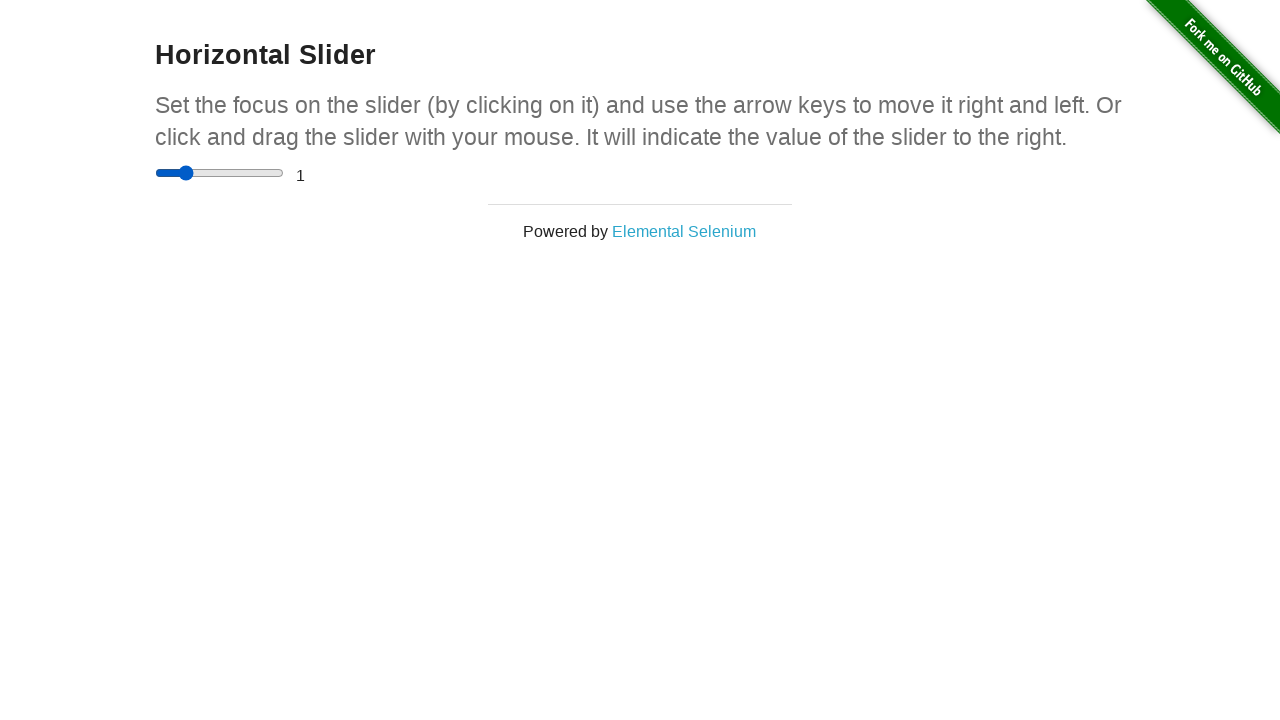

Updated drag offset to -25 for next iteration
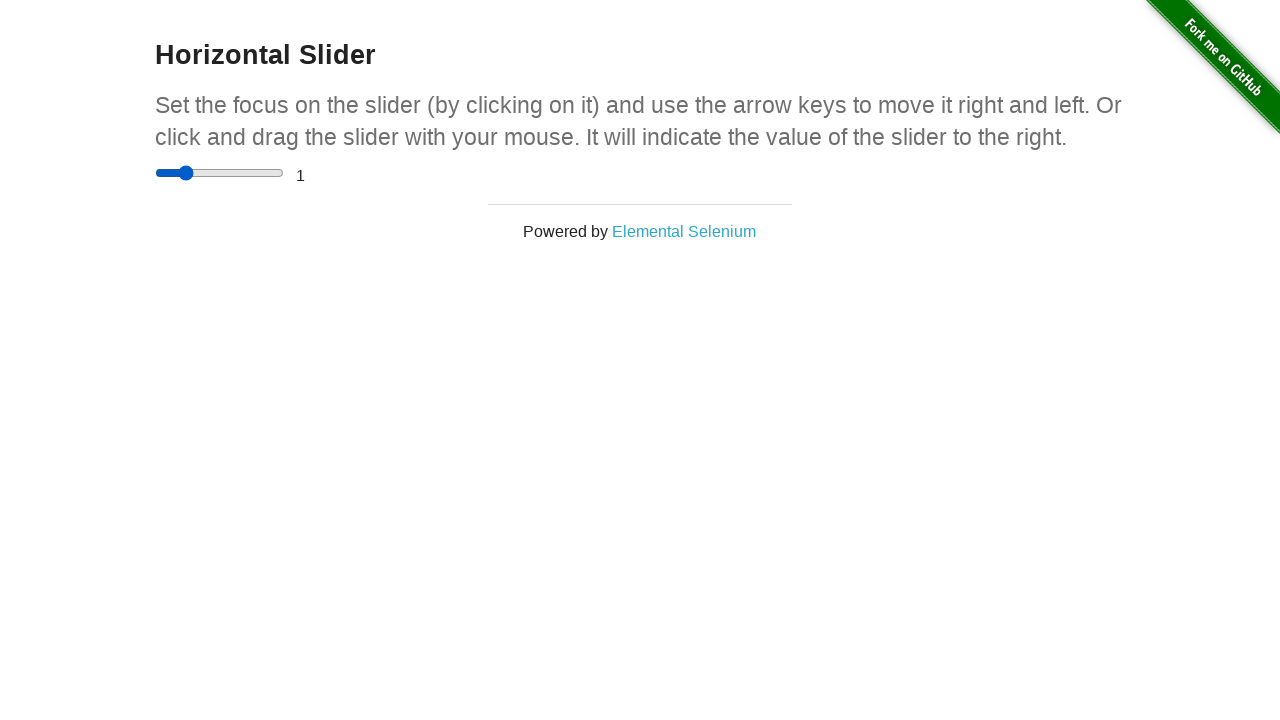

Retrieved slider bounding box coordinates
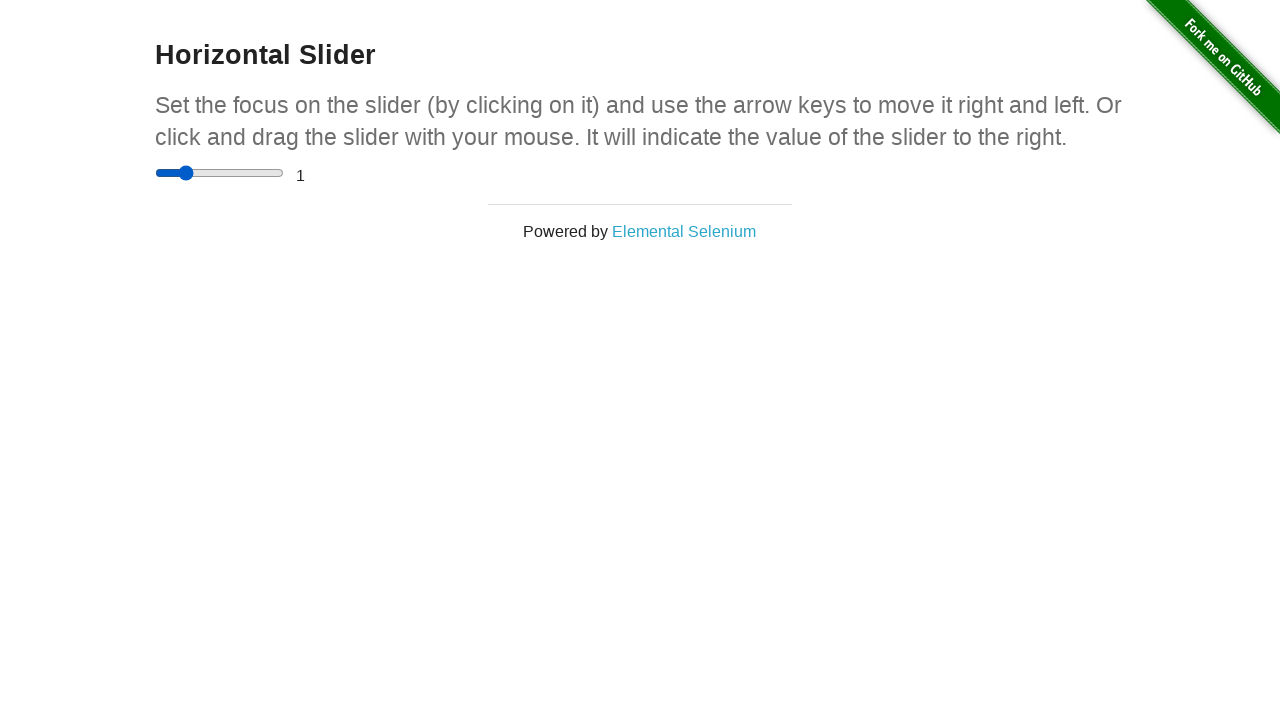

Moved mouse to slider center position at (220, 173)
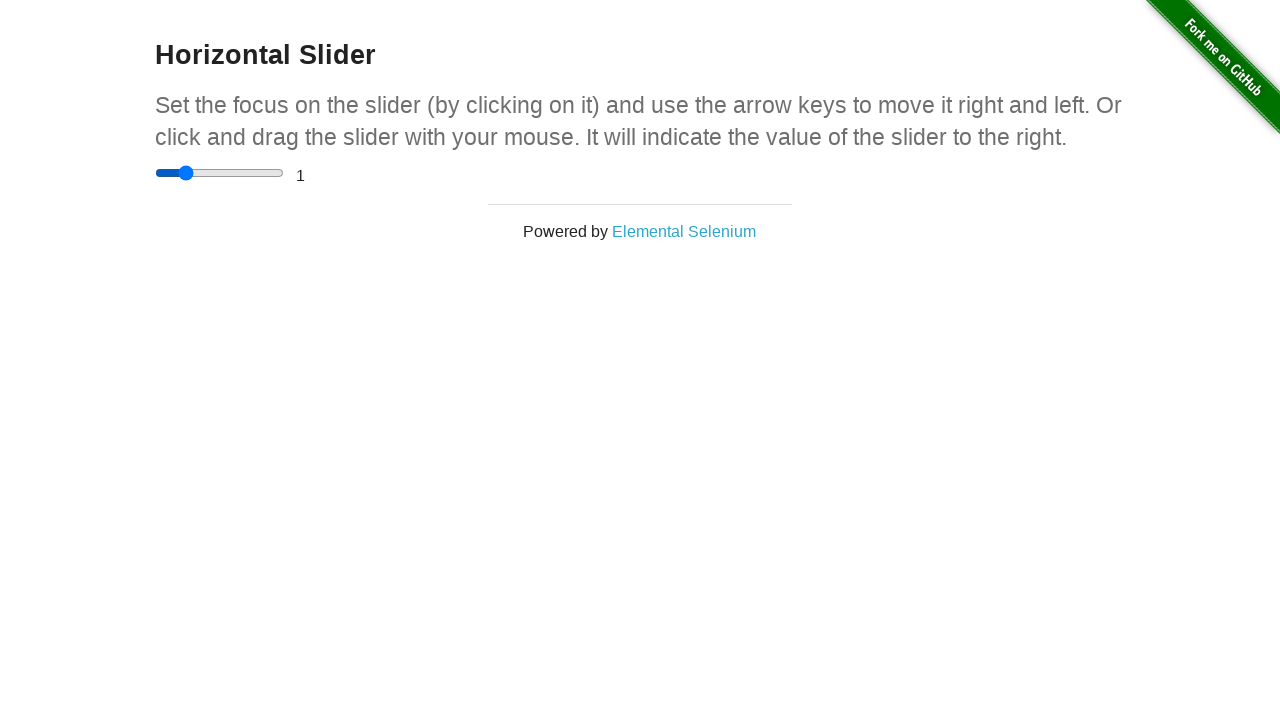

Pressed mouse button down on slider at (220, 173)
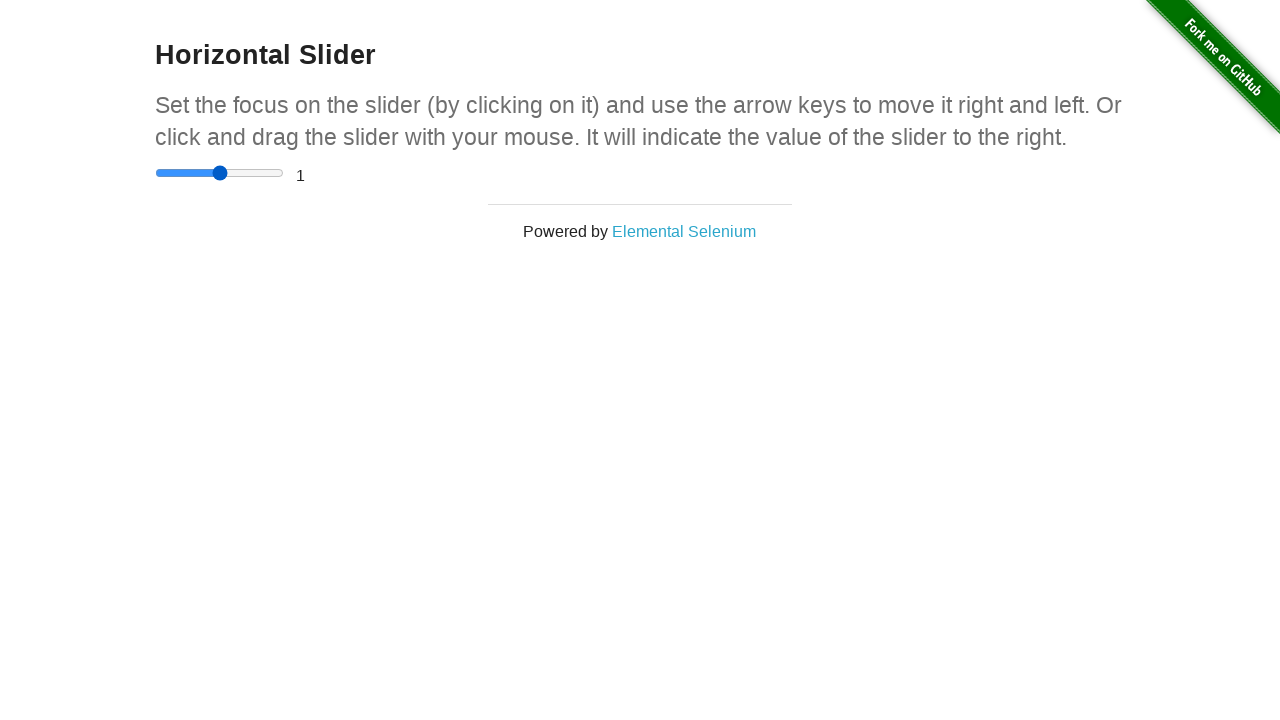

Dragged slider by -25 pixels at (194, 173)
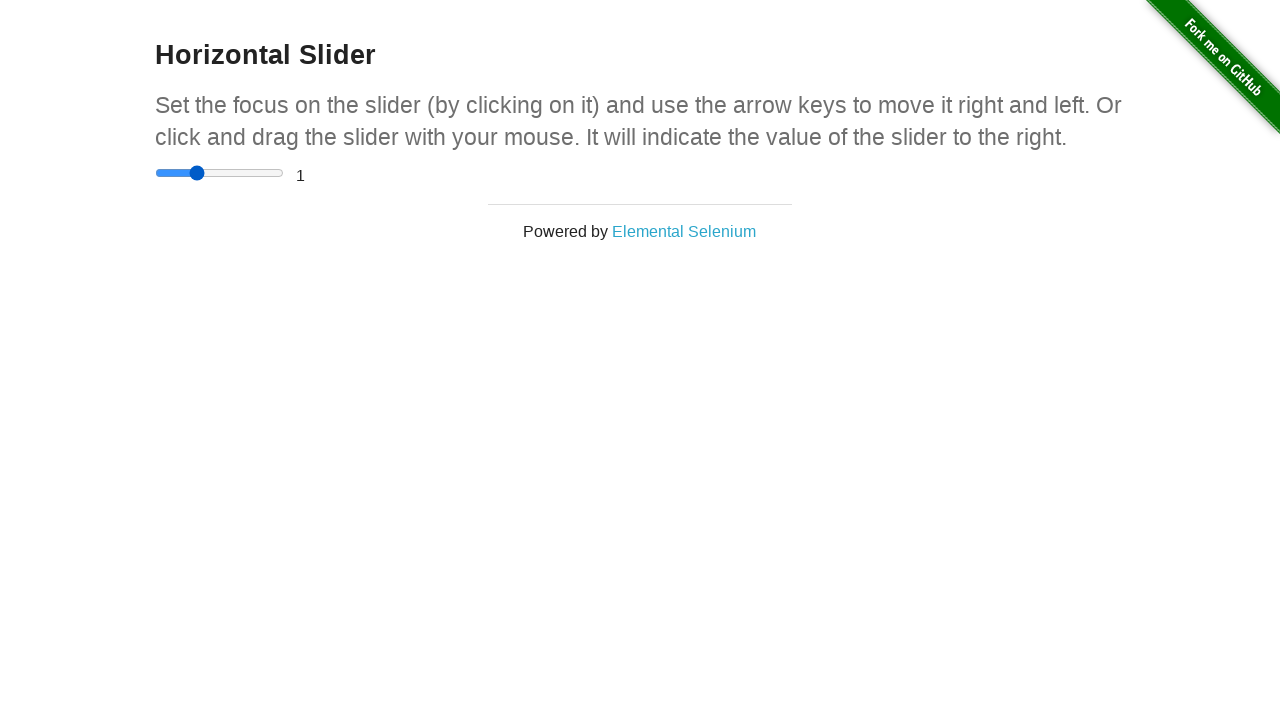

Released mouse button from slider at (194, 173)
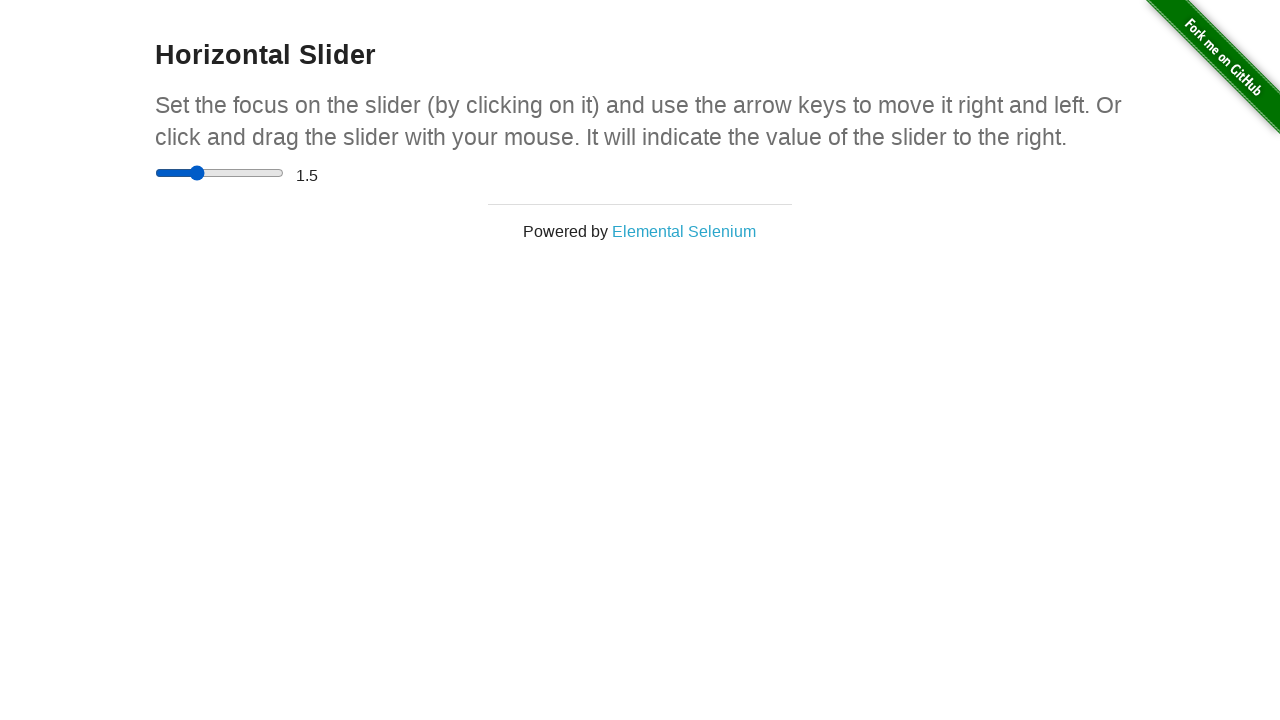

Updated drag offset to -15 for next iteration
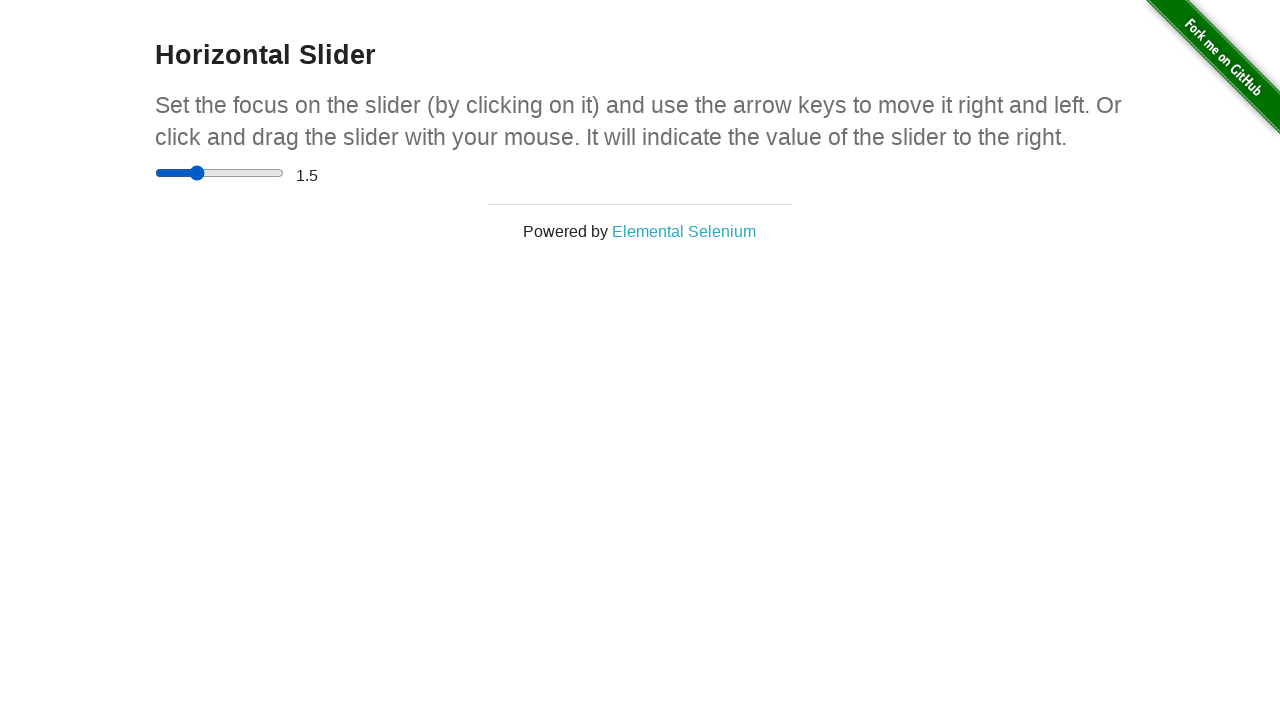

Retrieved slider bounding box coordinates
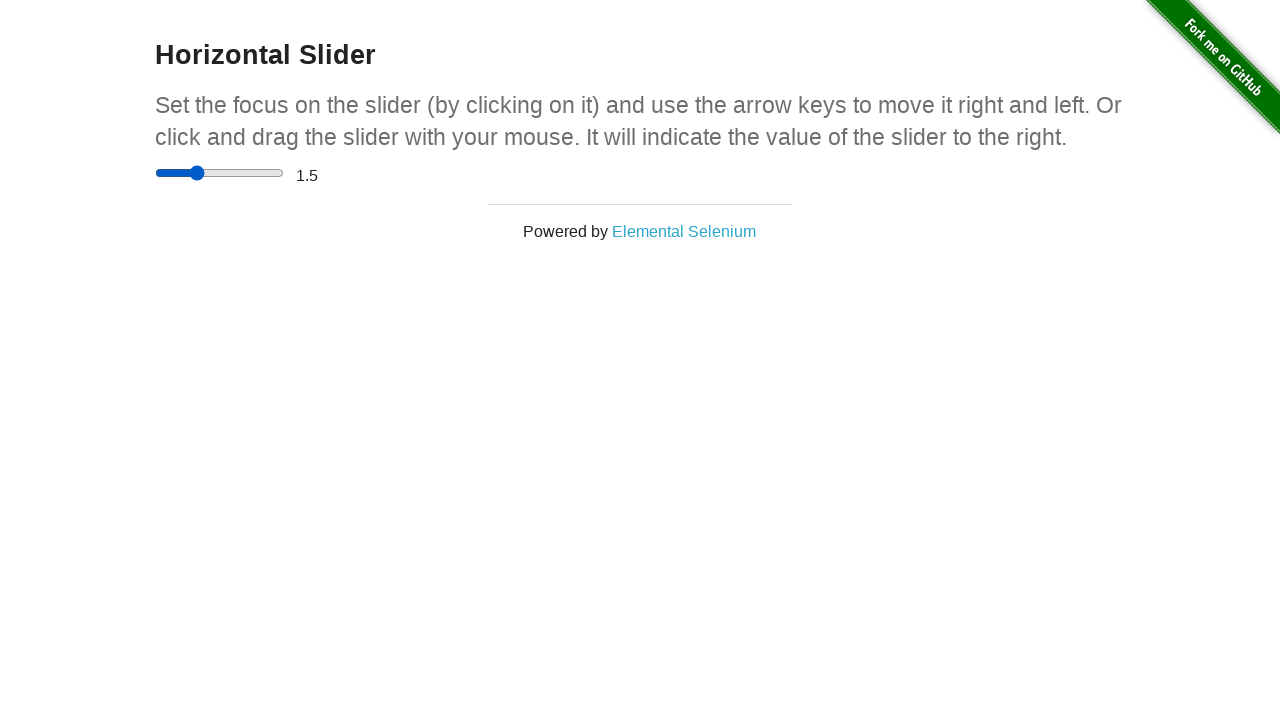

Moved mouse to slider center position at (220, 173)
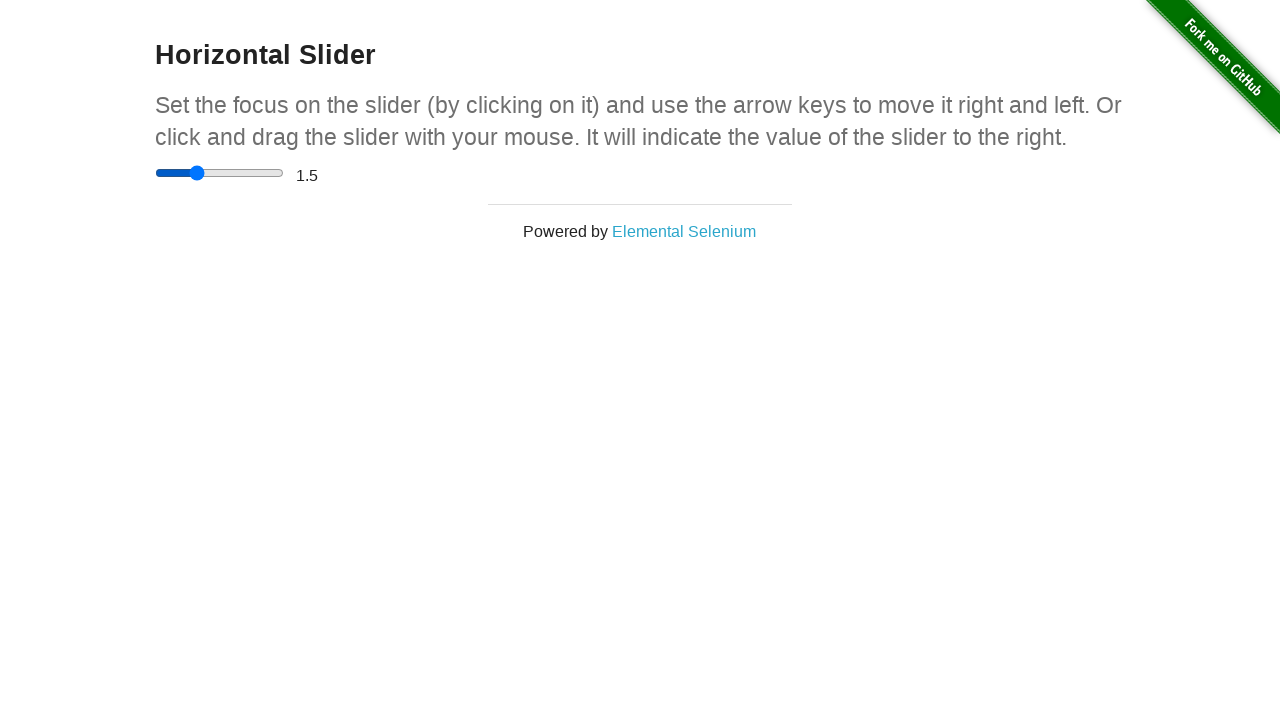

Pressed mouse button down on slider at (220, 173)
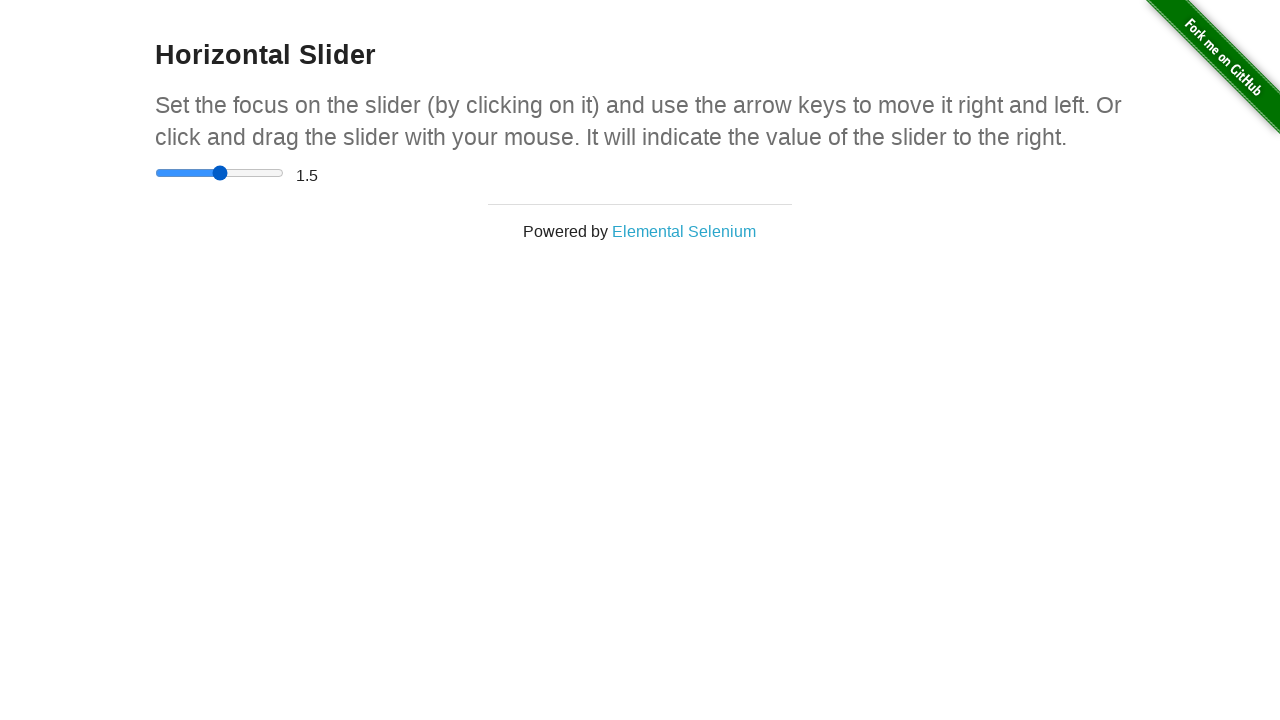

Dragged slider by -15 pixels at (204, 173)
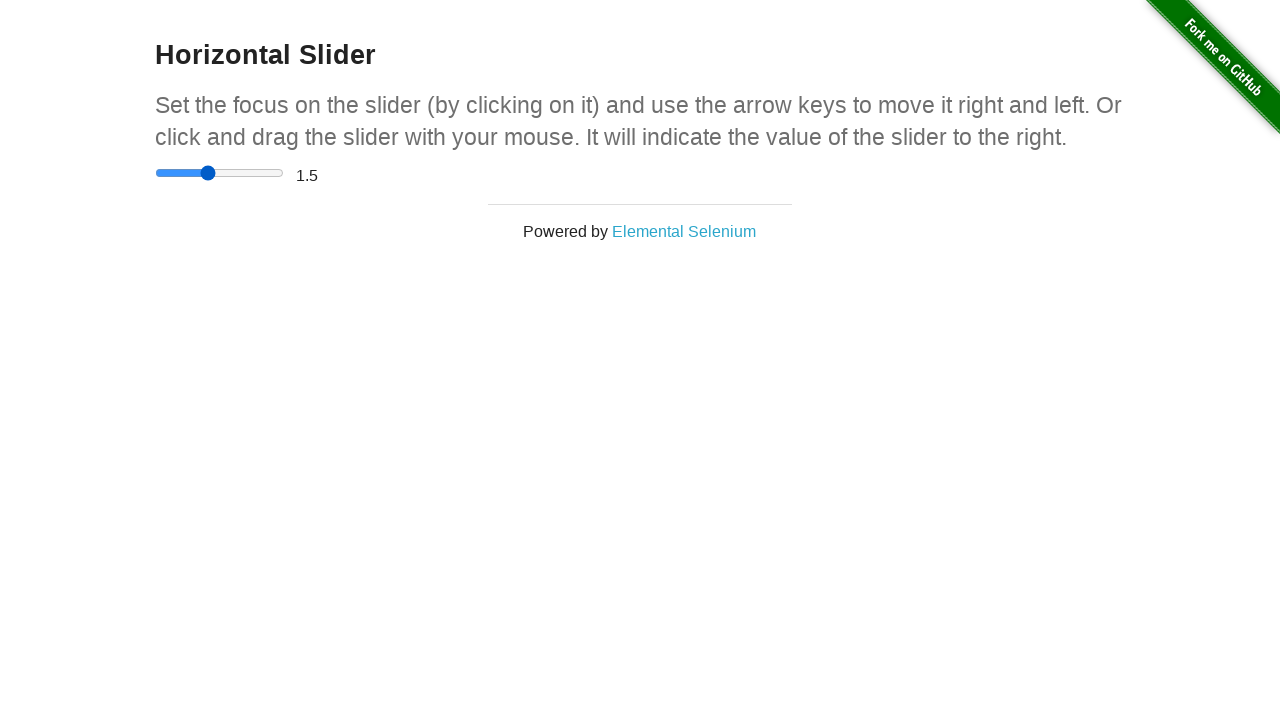

Released mouse button from slider at (204, 173)
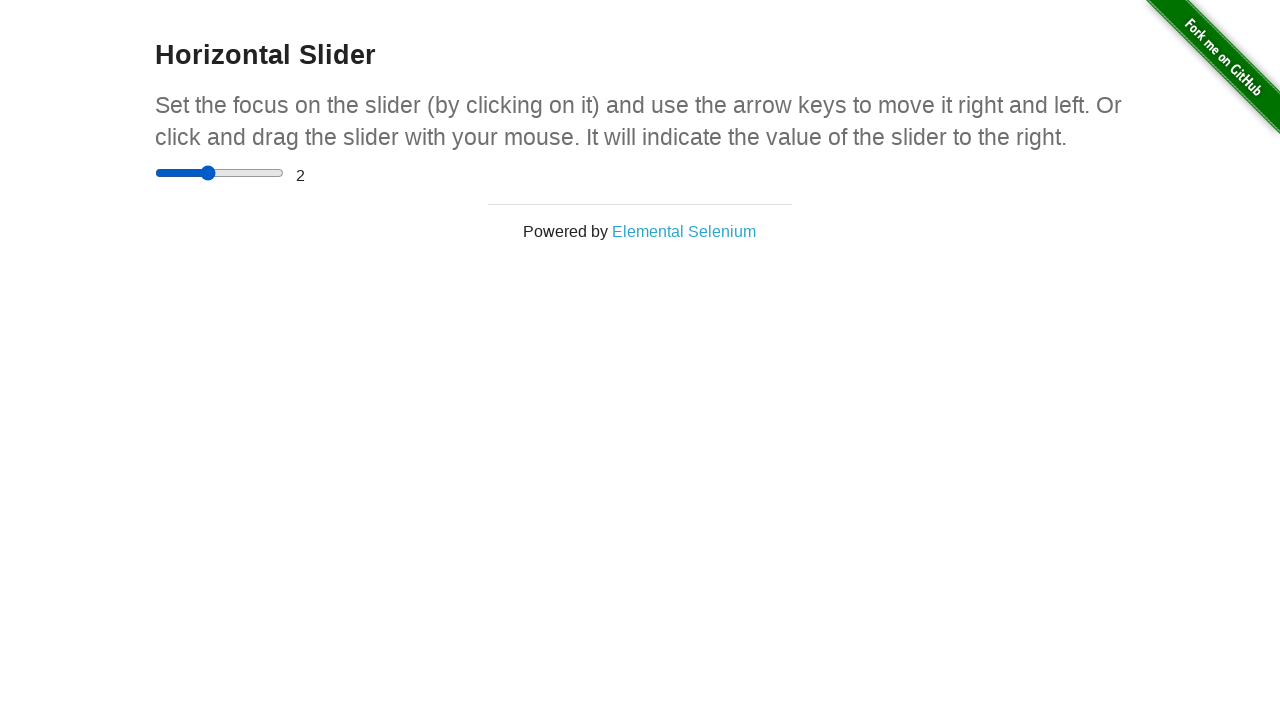

Updated drag offset to -5 for next iteration
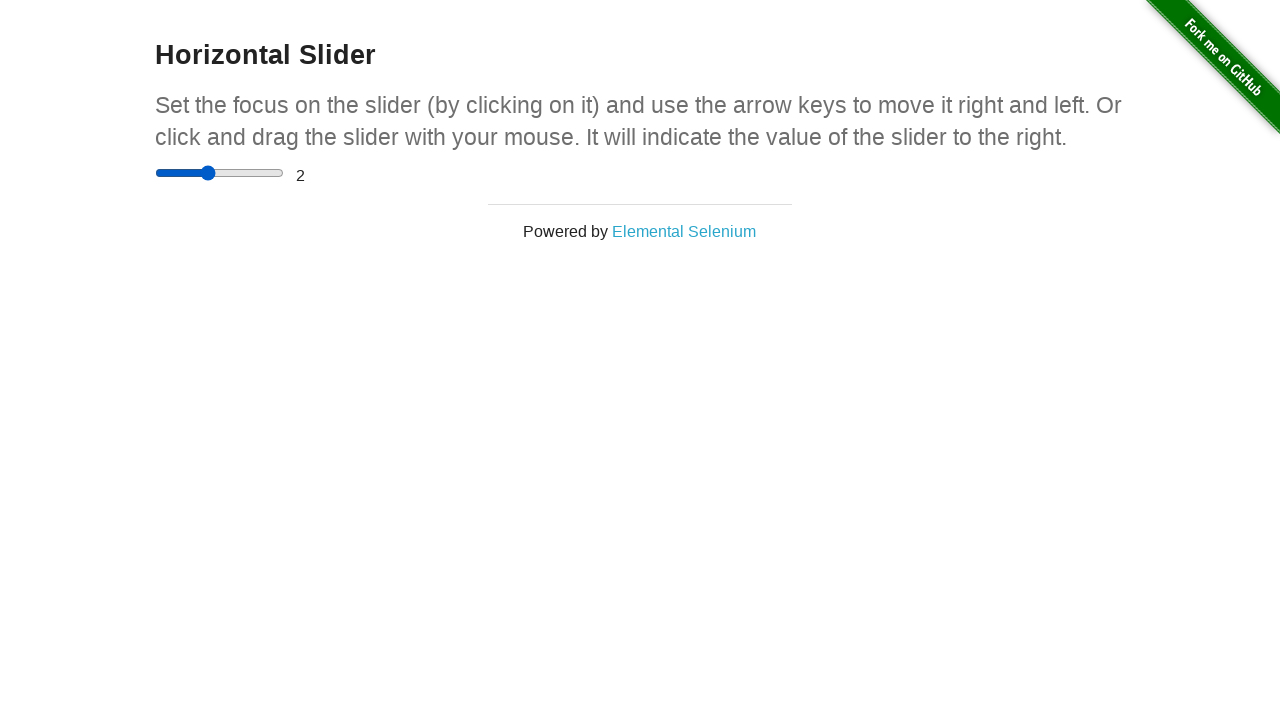

Retrieved slider bounding box coordinates
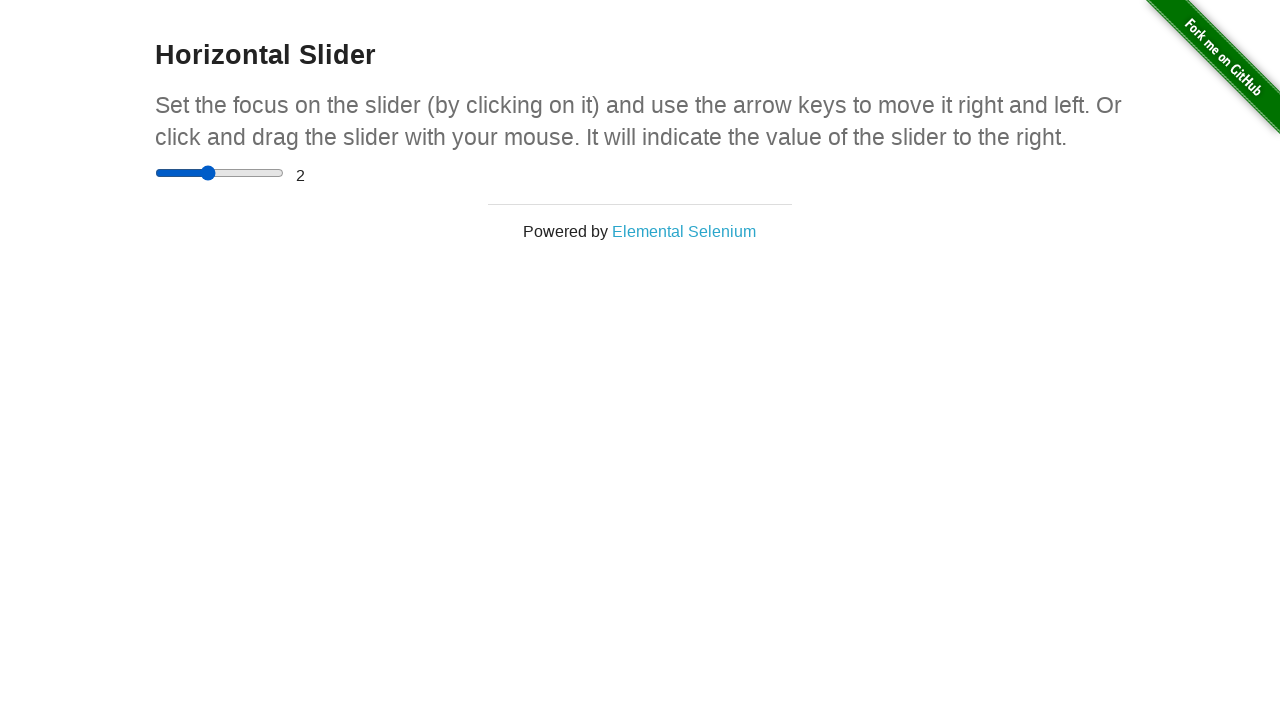

Moved mouse to slider center position at (220, 173)
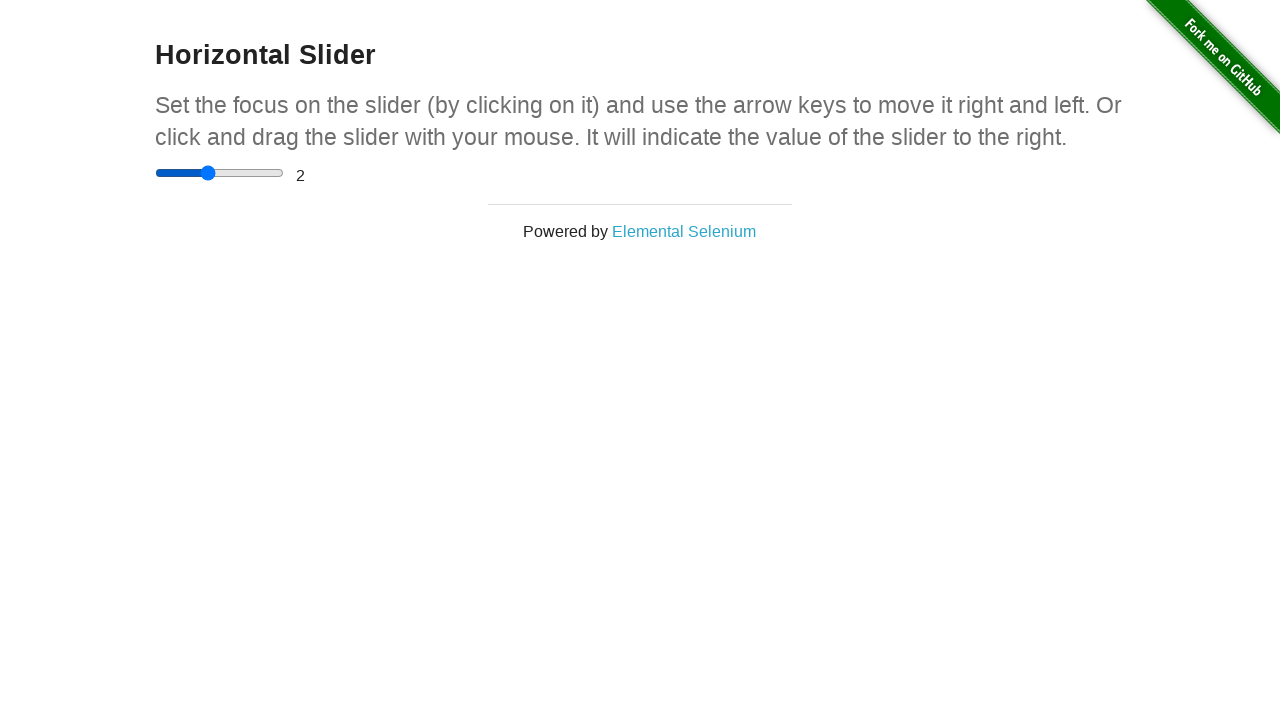

Pressed mouse button down on slider at (220, 173)
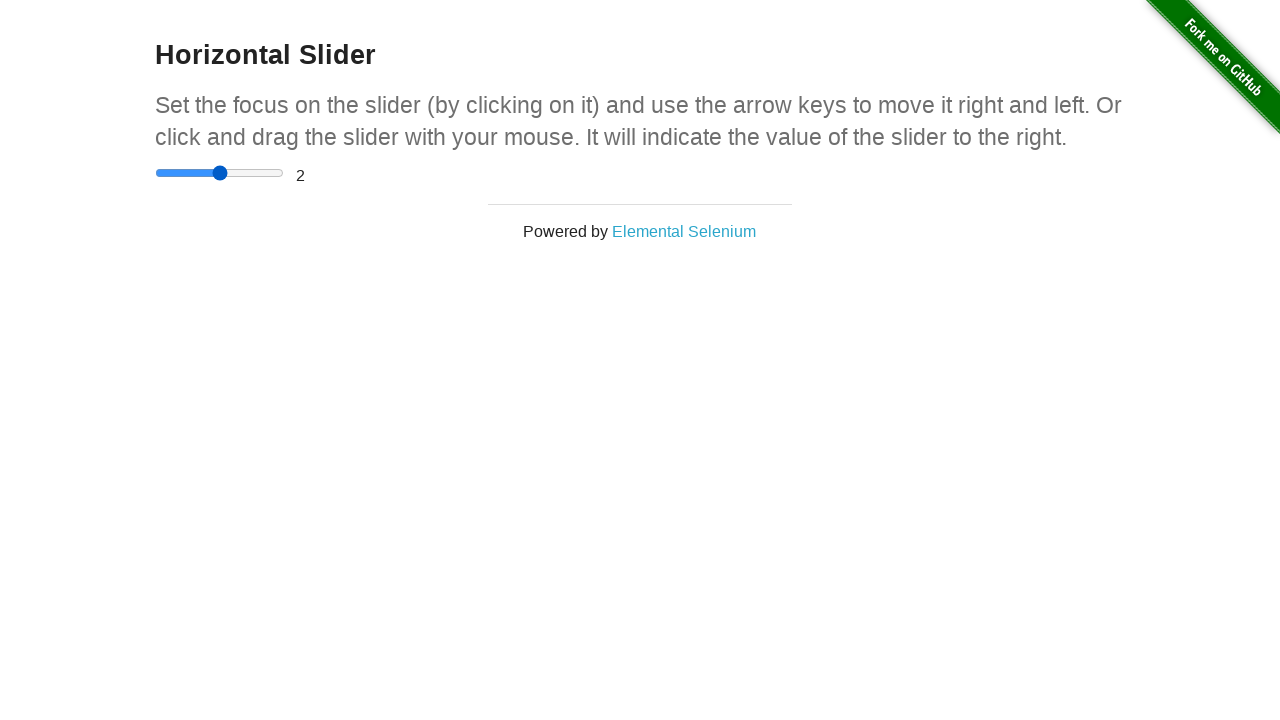

Dragged slider by -5 pixels at (214, 173)
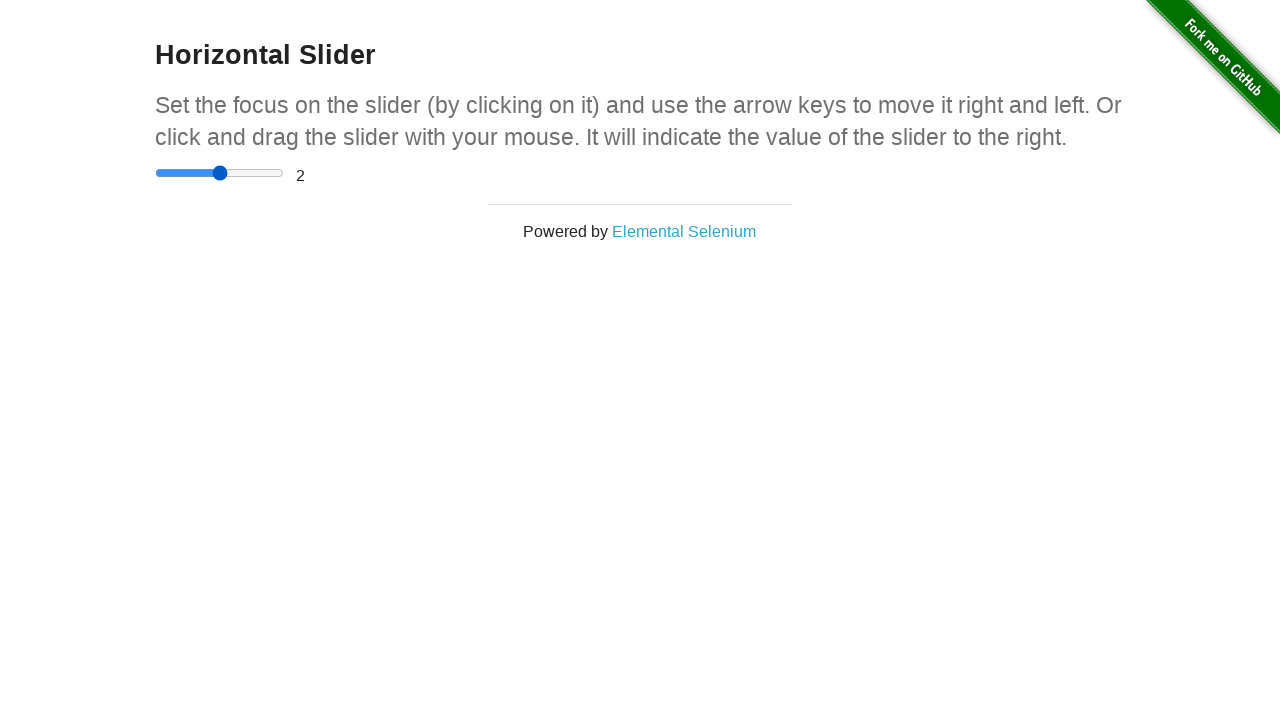

Released mouse button from slider at (214, 173)
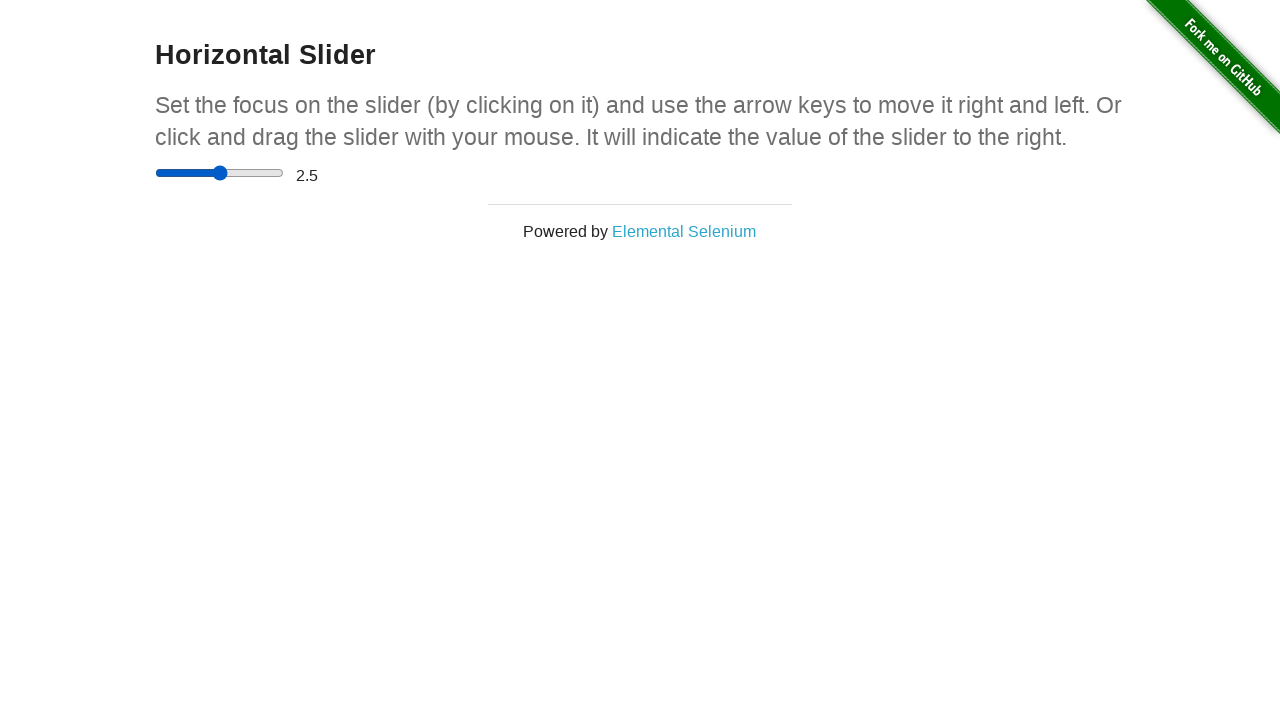

Updated drag offset to 5 for next iteration
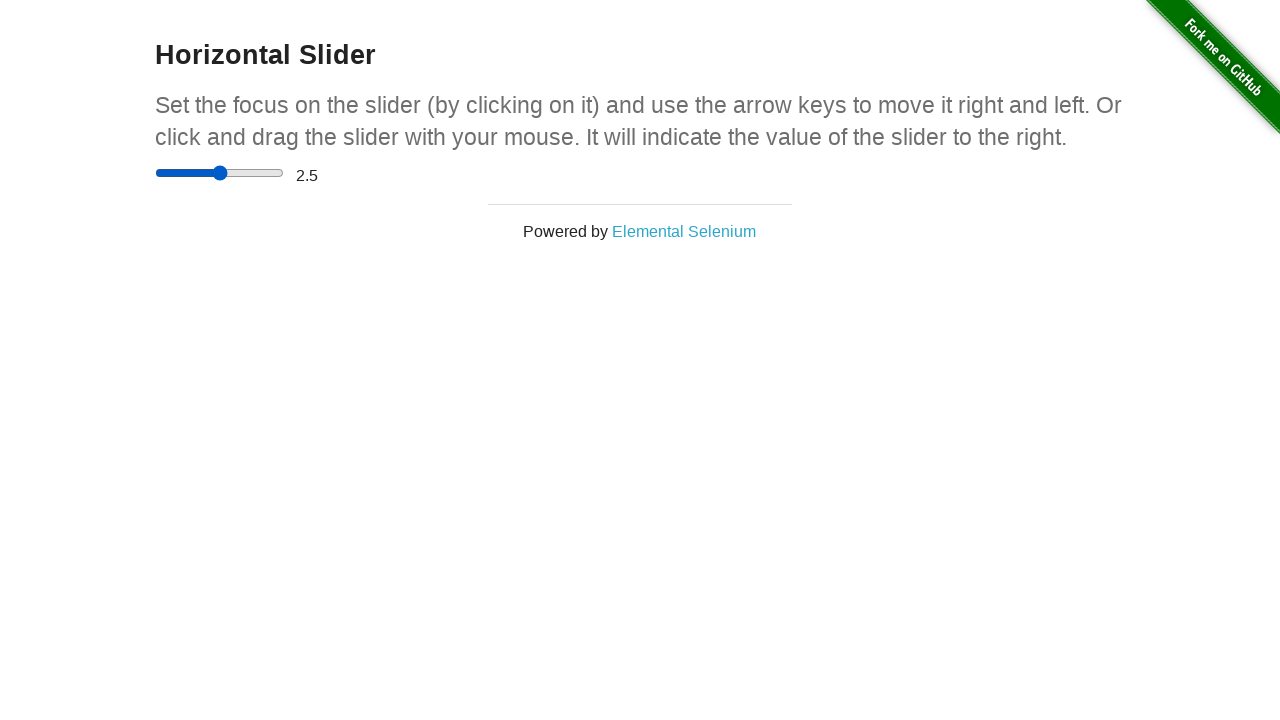

Retrieved slider bounding box coordinates
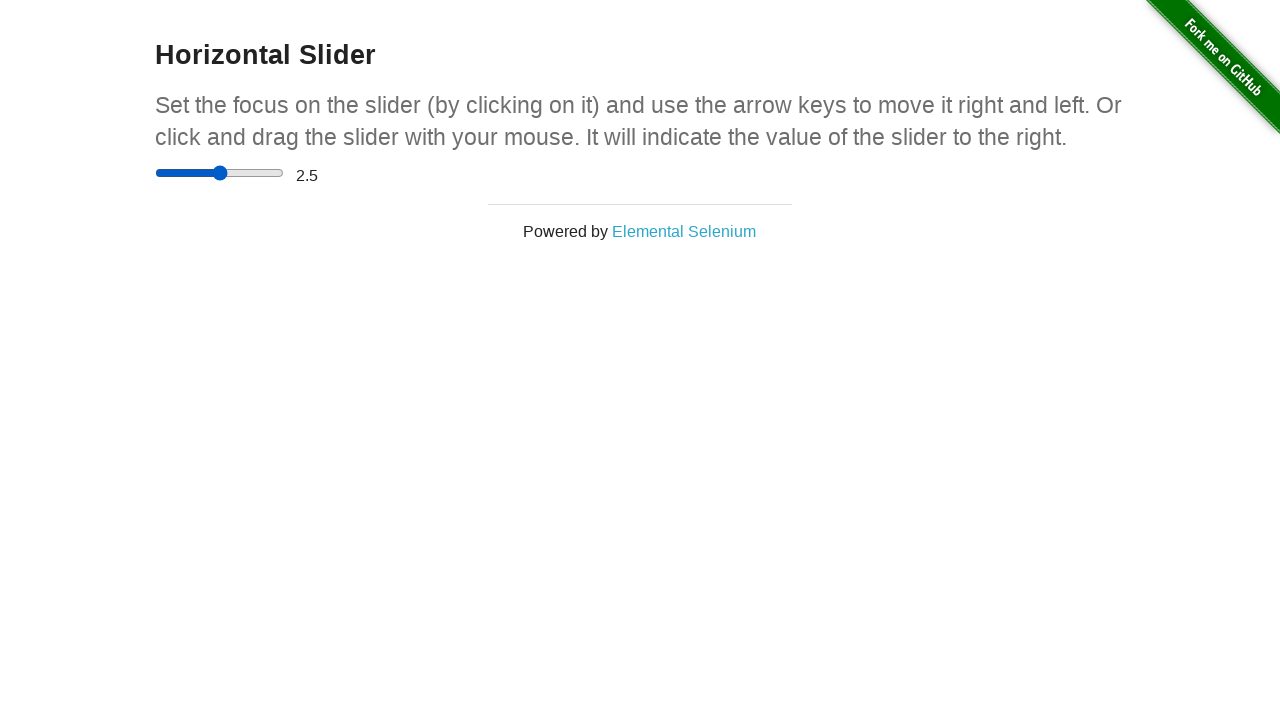

Moved mouse to slider center position at (220, 173)
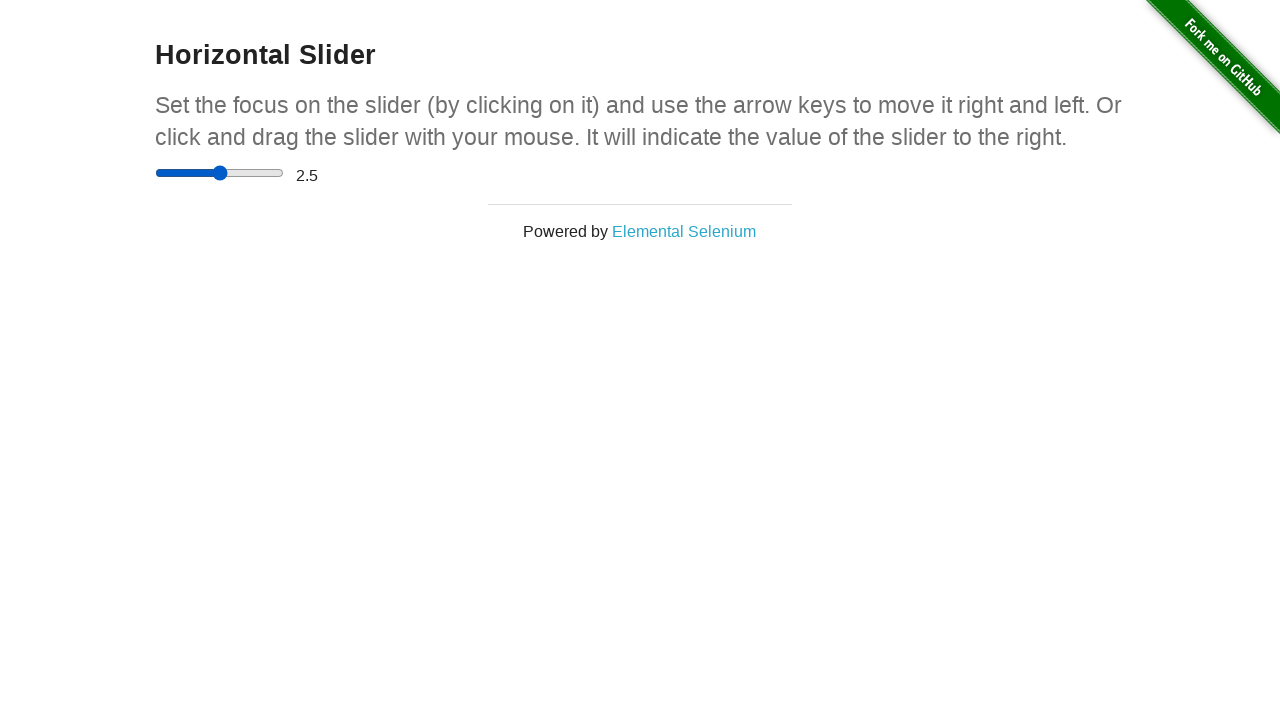

Pressed mouse button down on slider at (220, 173)
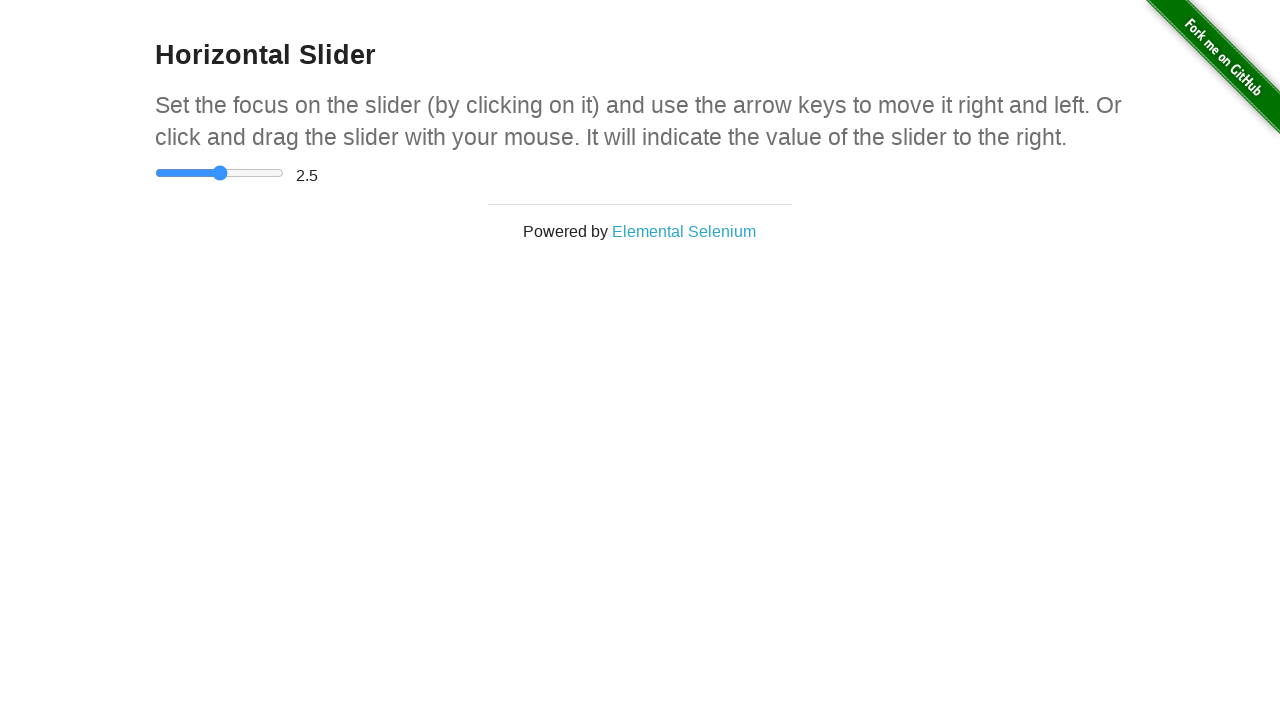

Dragged slider by 5 pixels at (224, 173)
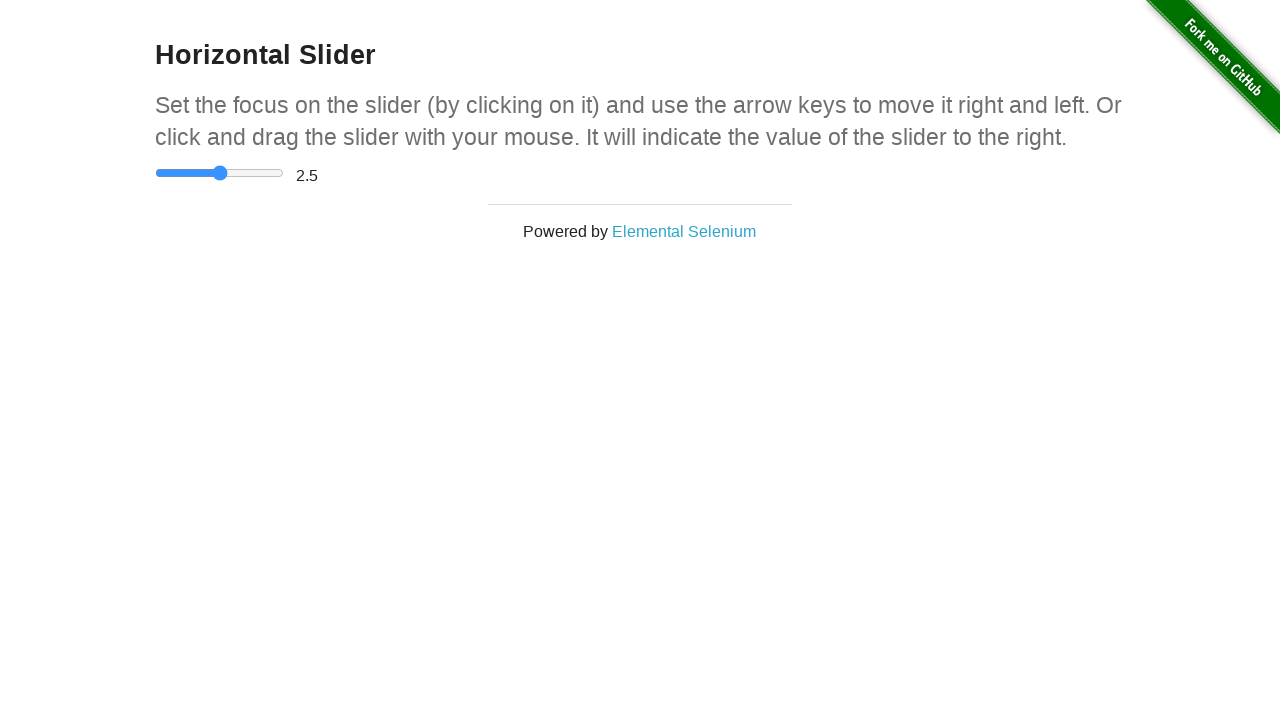

Released mouse button from slider at (224, 173)
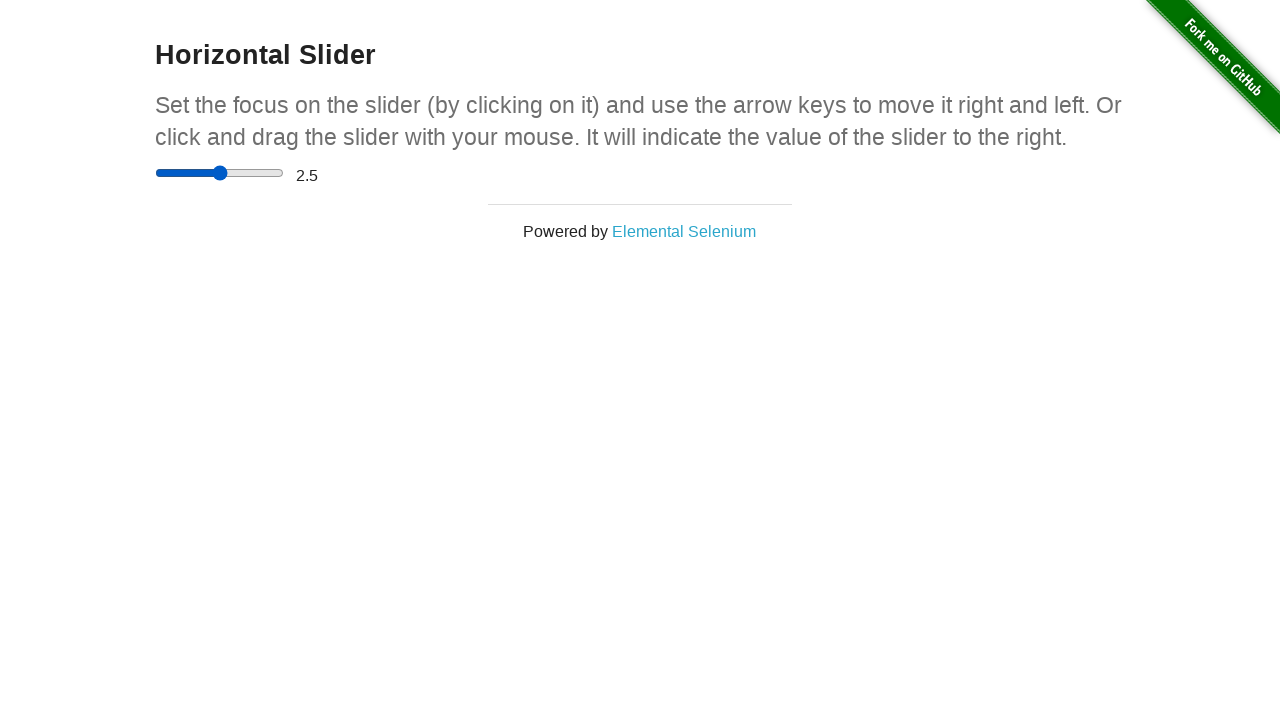

Updated drag offset to 15 for next iteration
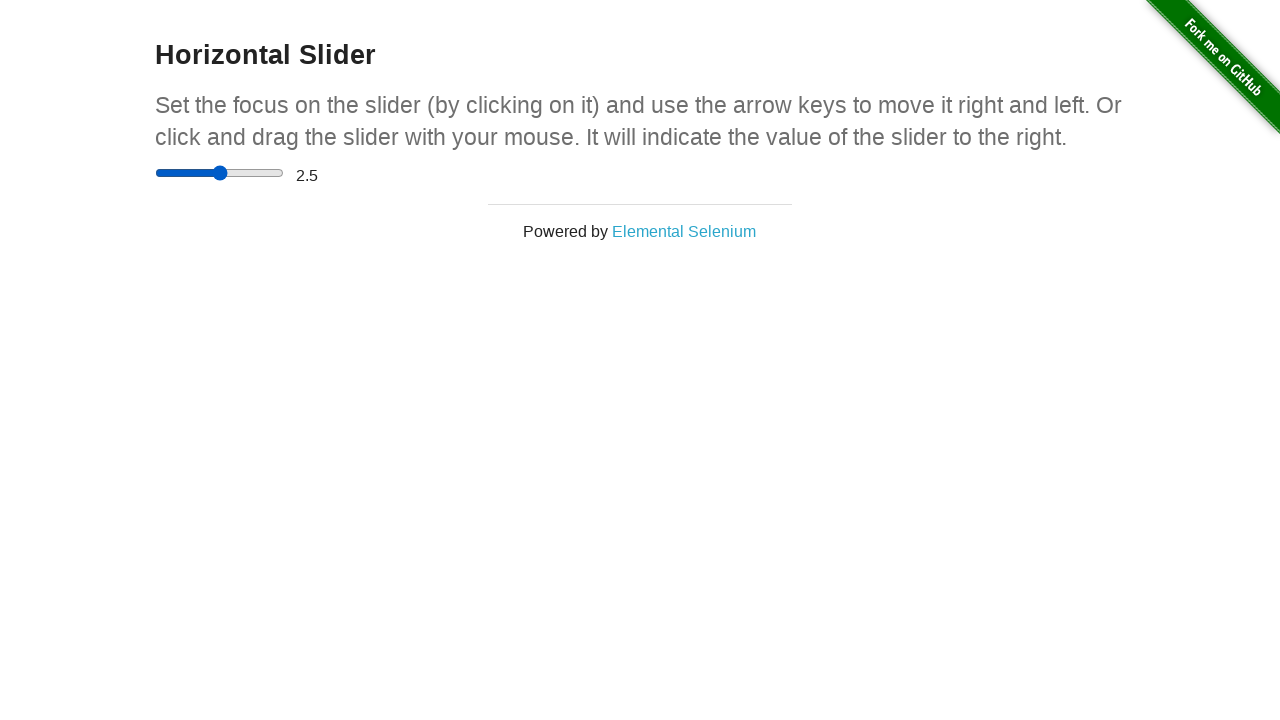

Retrieved slider bounding box coordinates
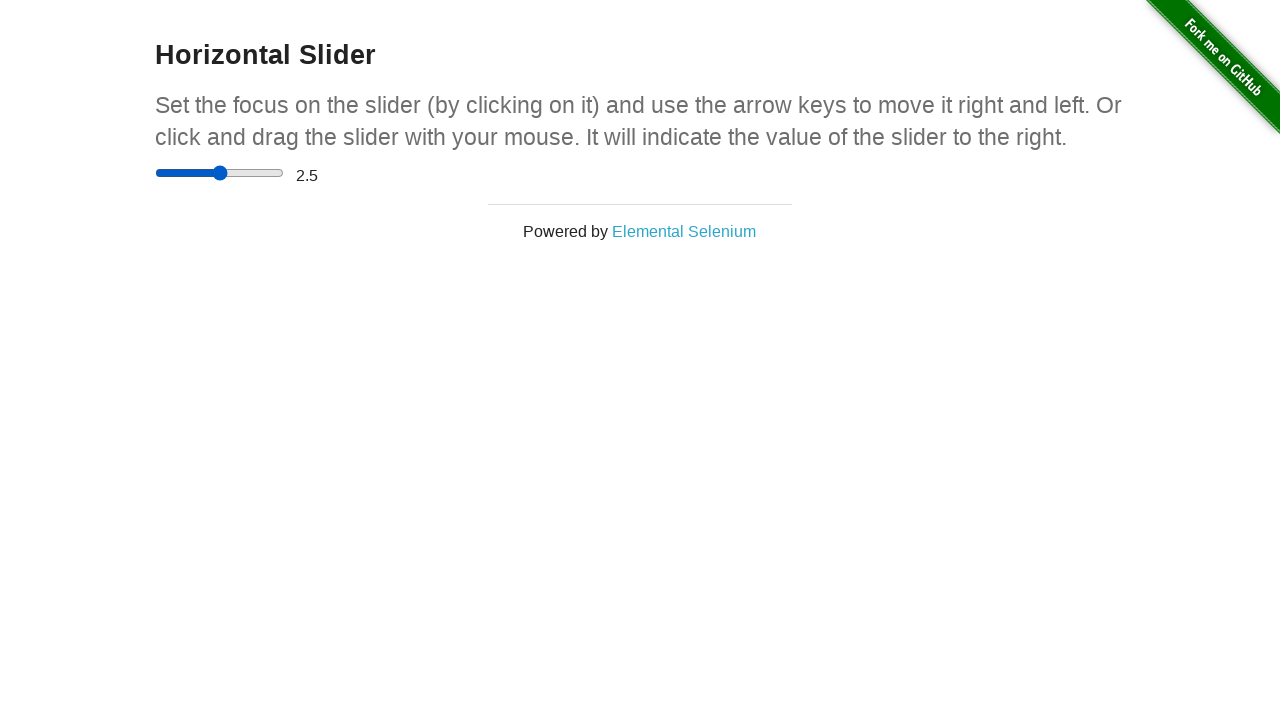

Moved mouse to slider center position at (220, 173)
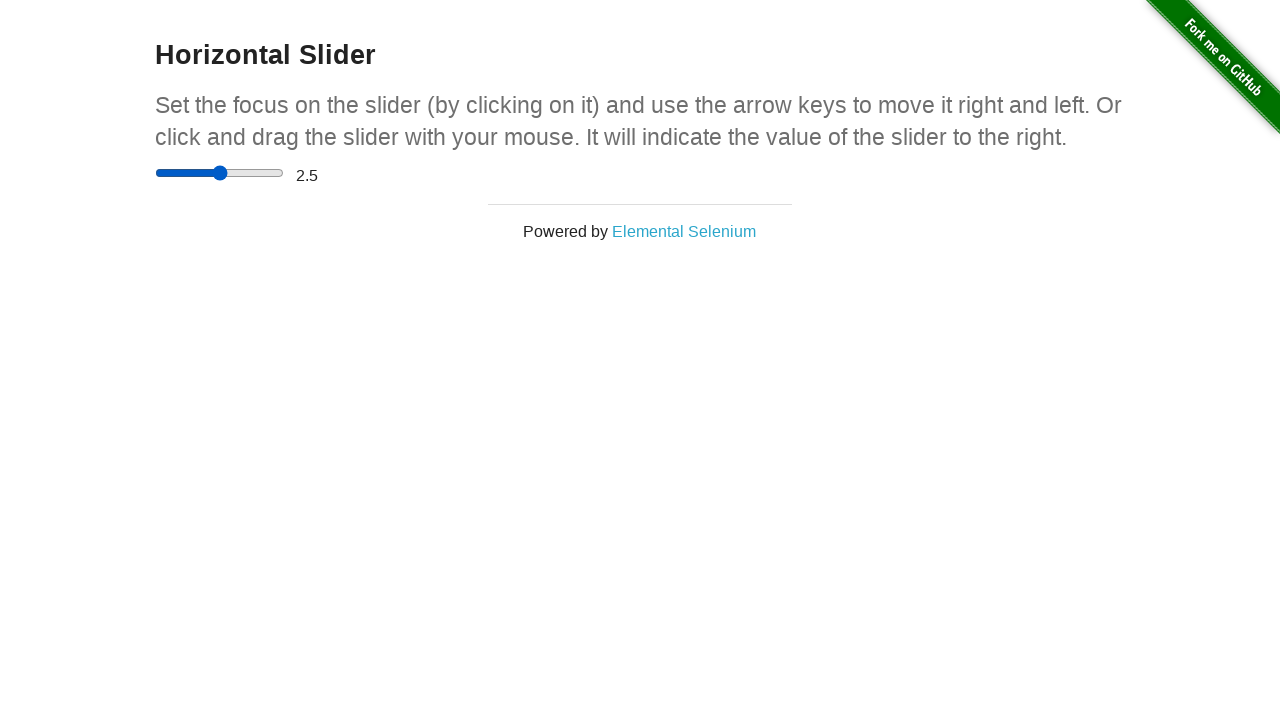

Pressed mouse button down on slider at (220, 173)
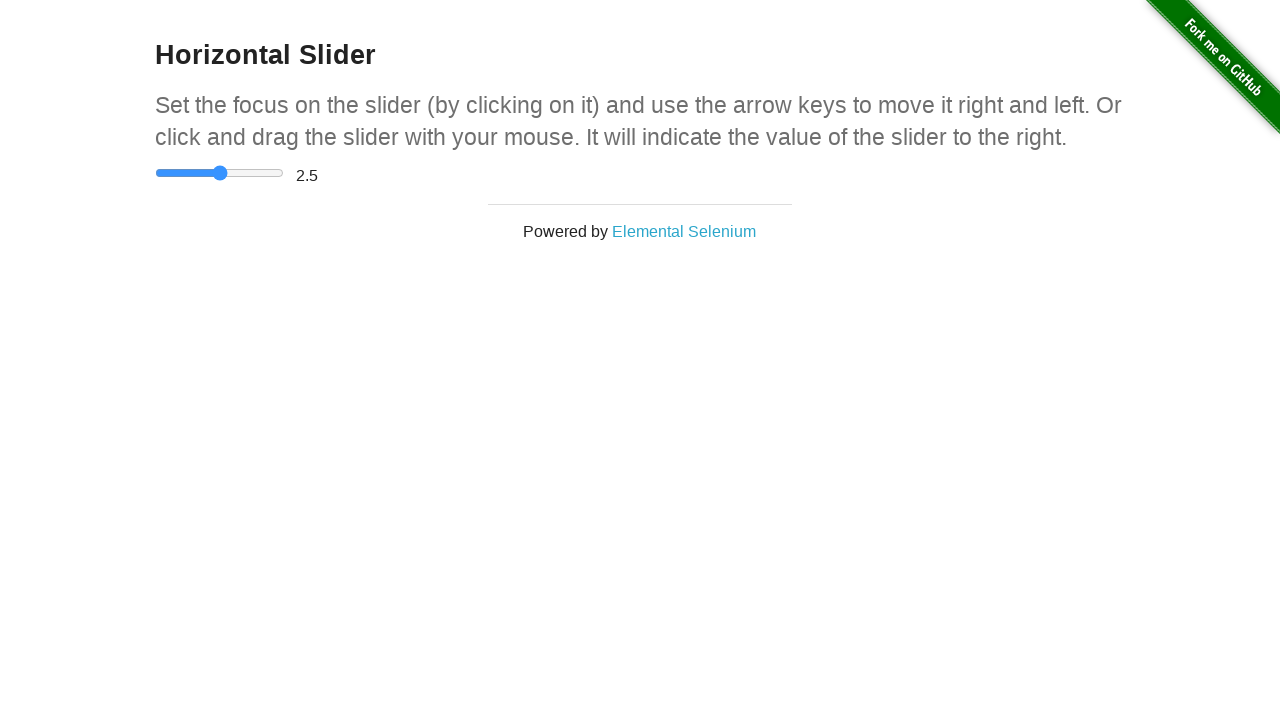

Dragged slider by 15 pixels at (234, 173)
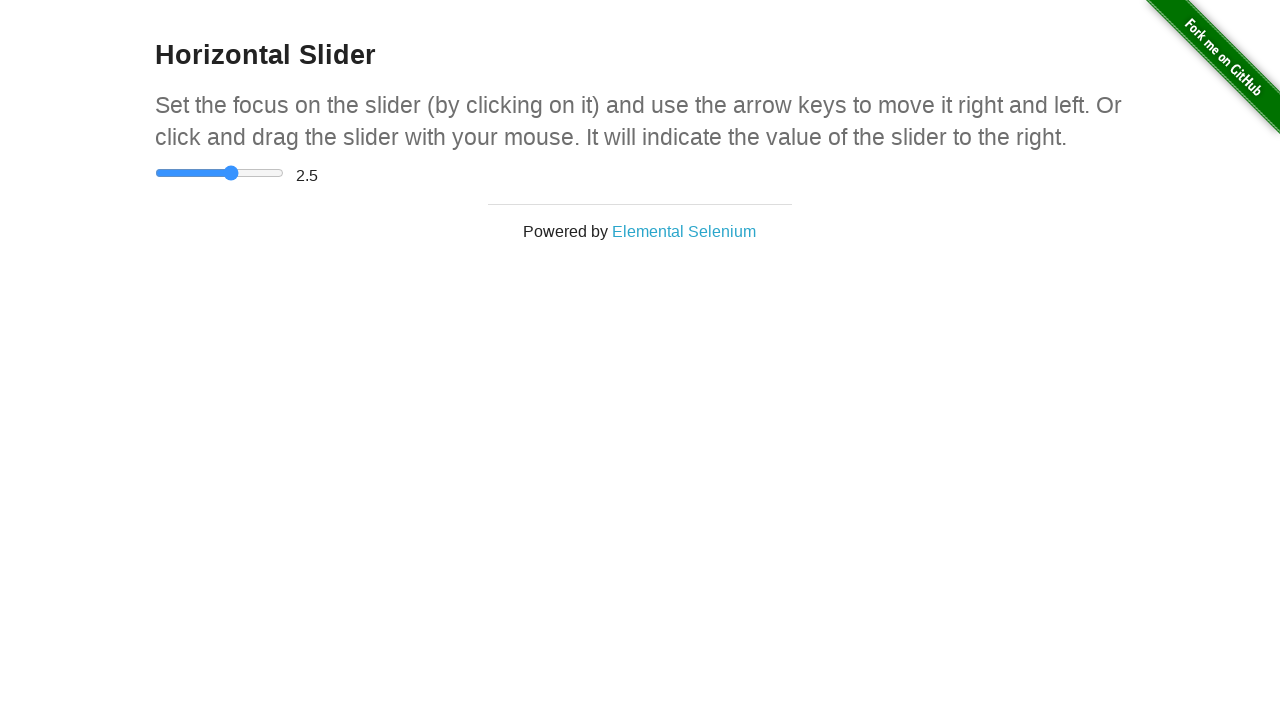

Released mouse button from slider at (234, 173)
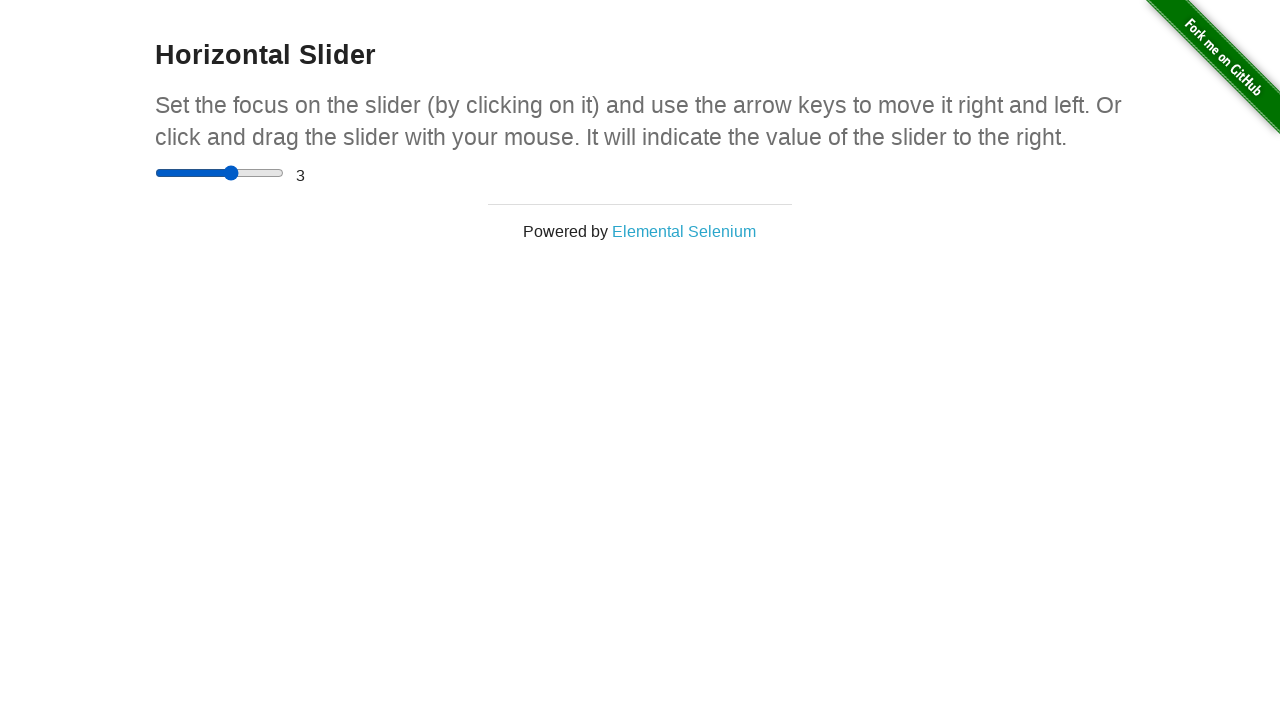

Updated drag offset to 25 for next iteration
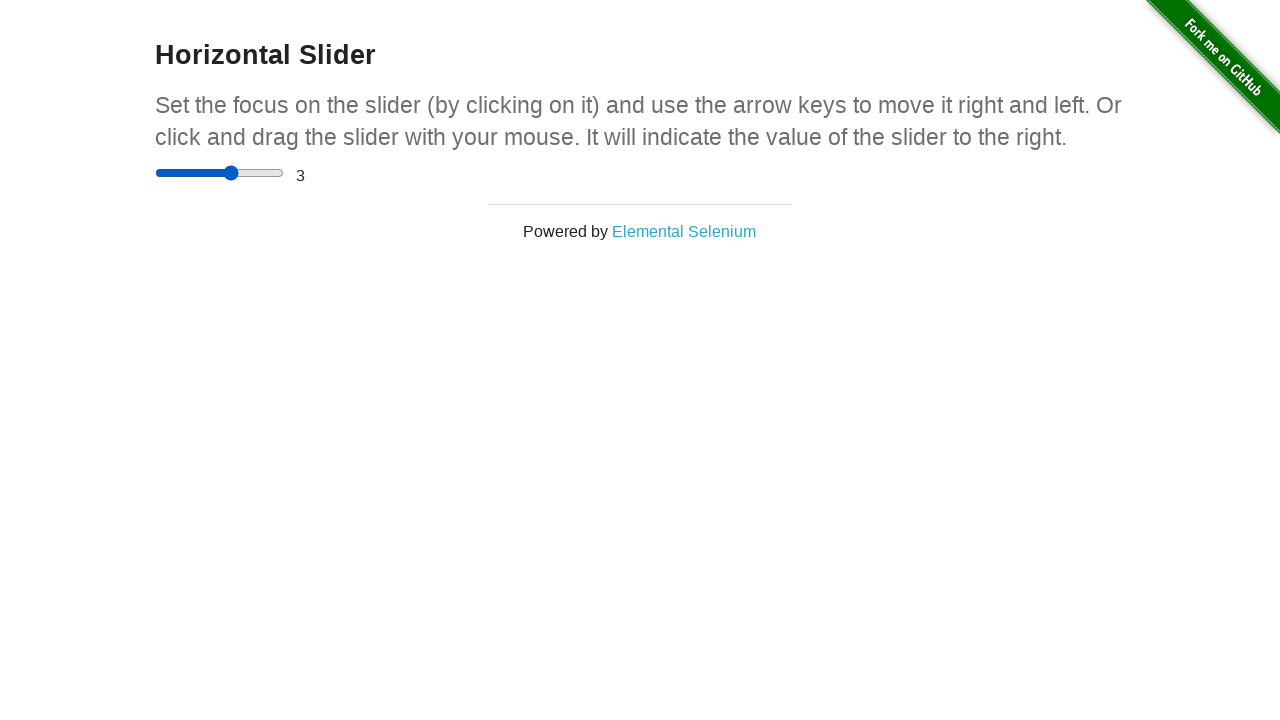

Retrieved slider bounding box coordinates
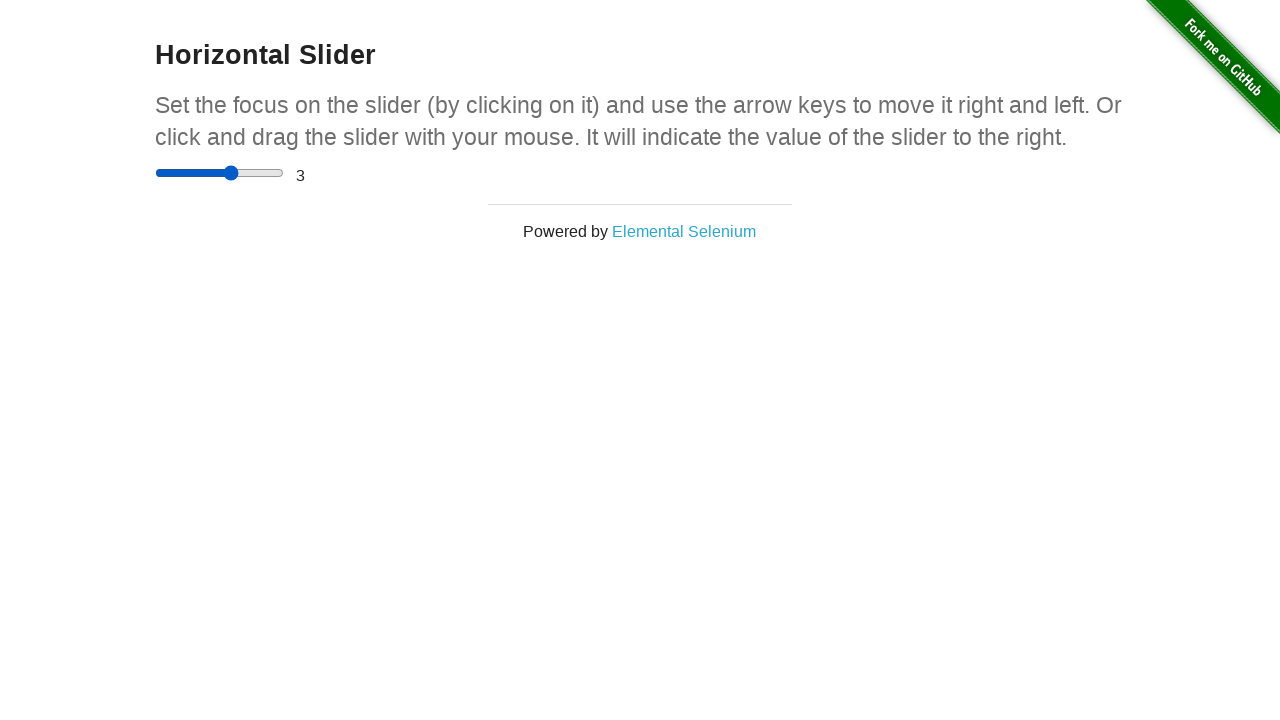

Moved mouse to slider center position at (220, 173)
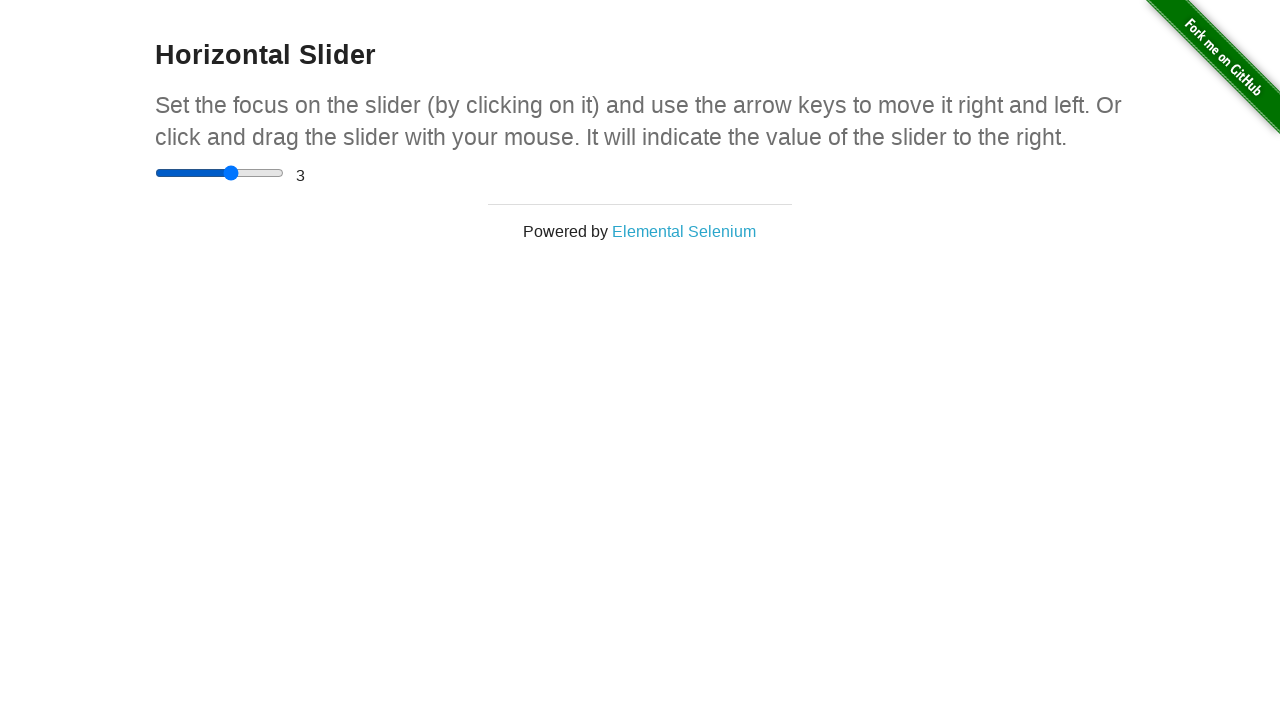

Pressed mouse button down on slider at (220, 173)
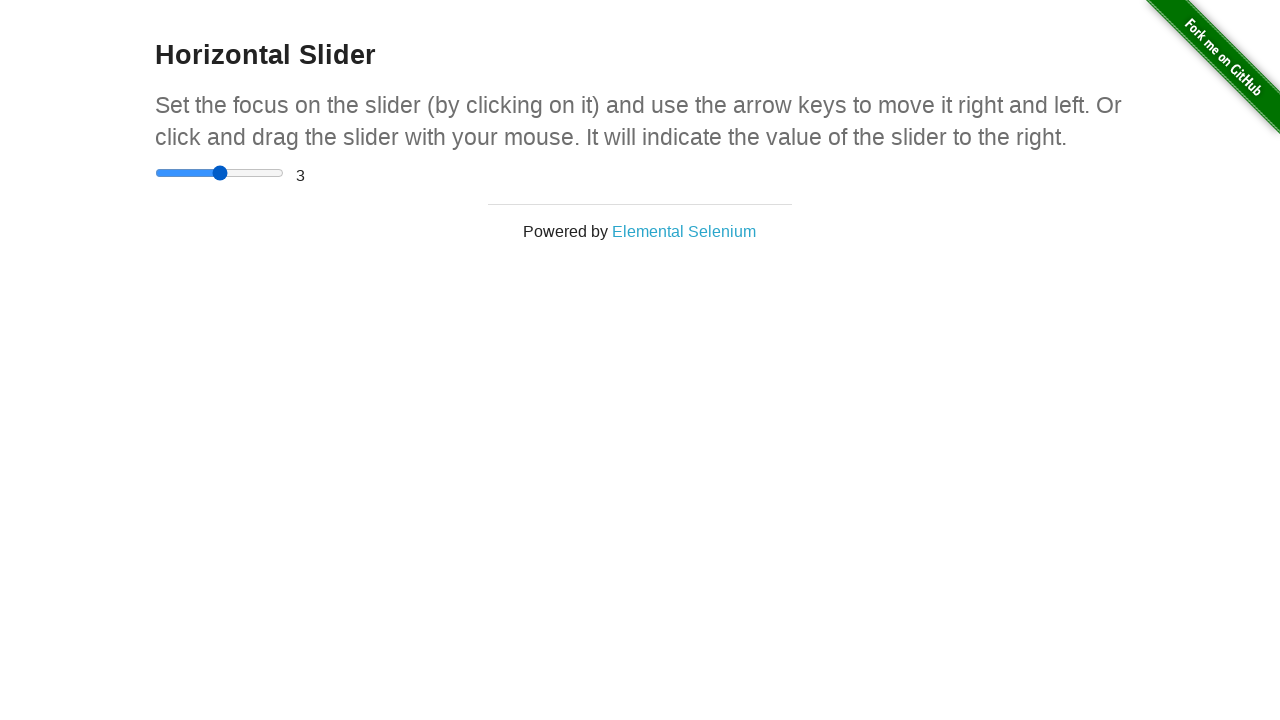

Dragged slider by 25 pixels at (244, 173)
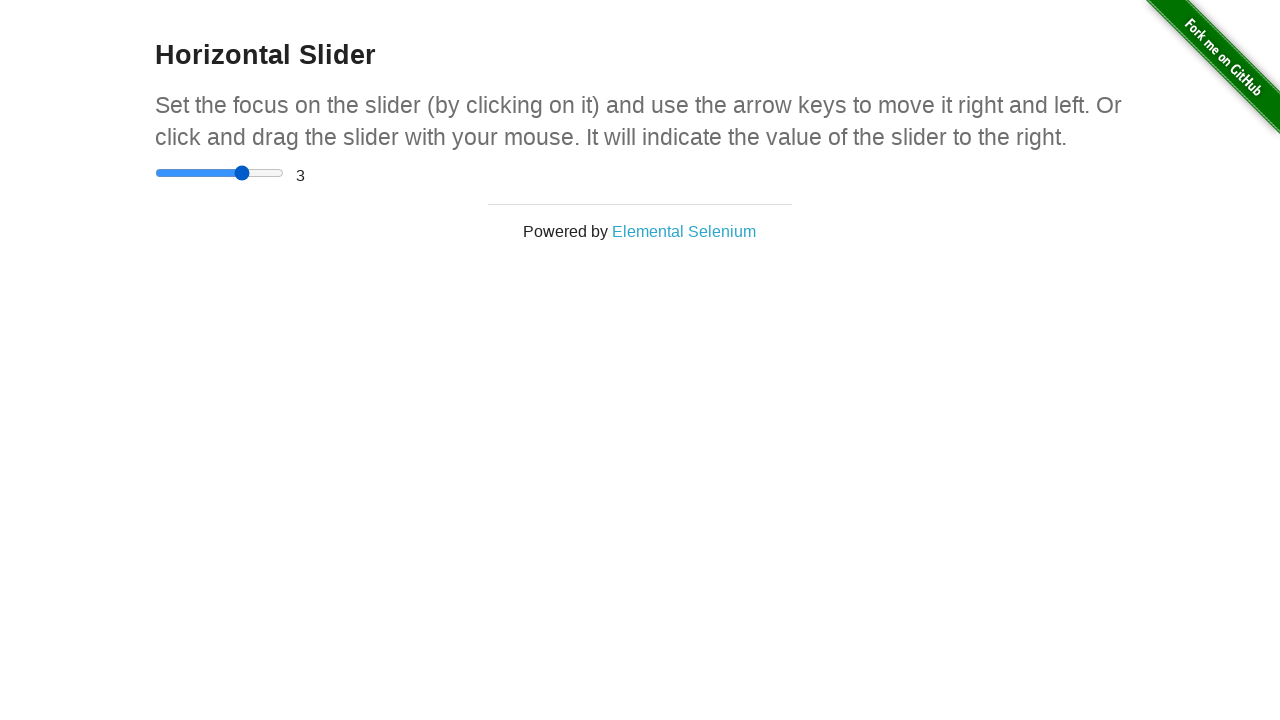

Released mouse button from slider at (244, 173)
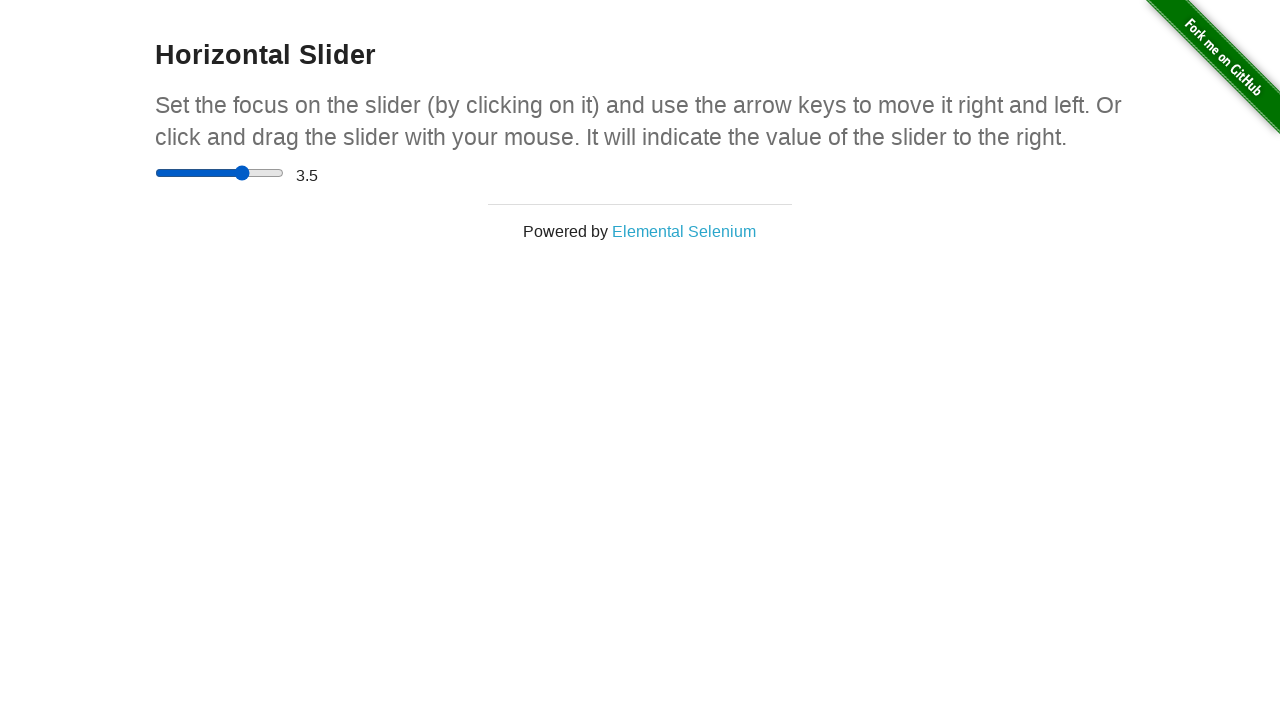

Updated drag offset to 35 for next iteration
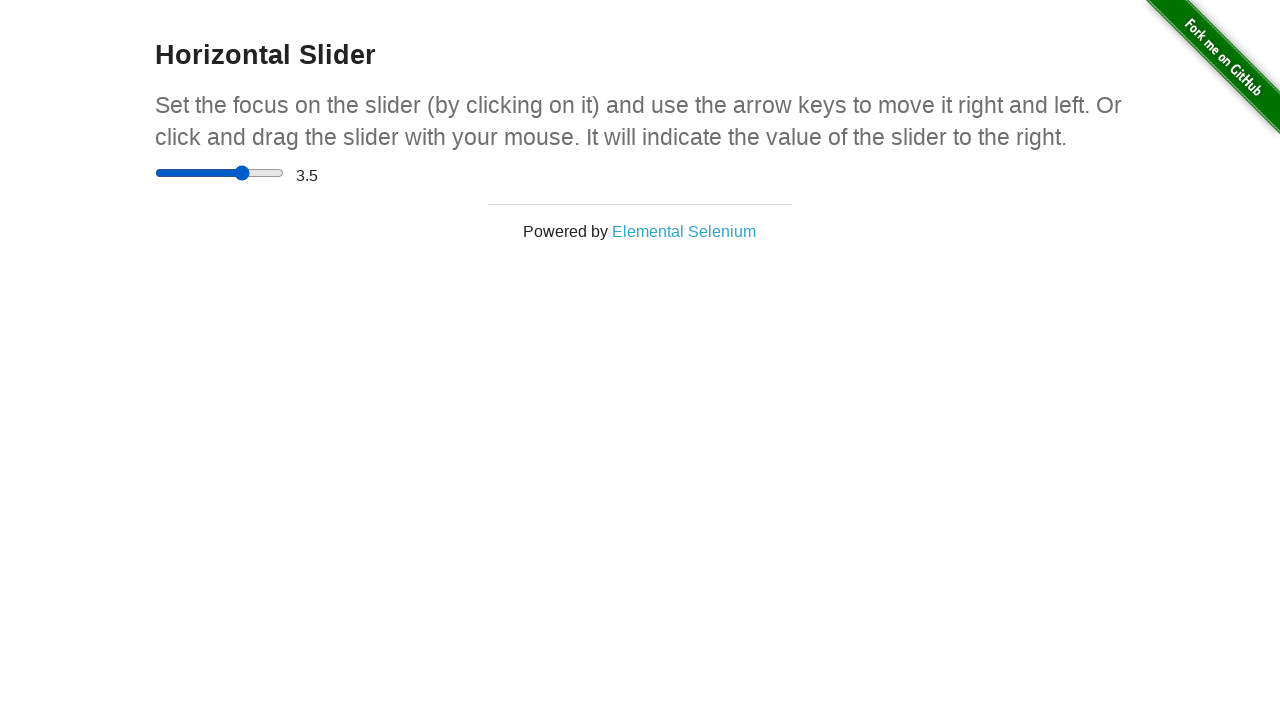

Retrieved slider bounding box coordinates
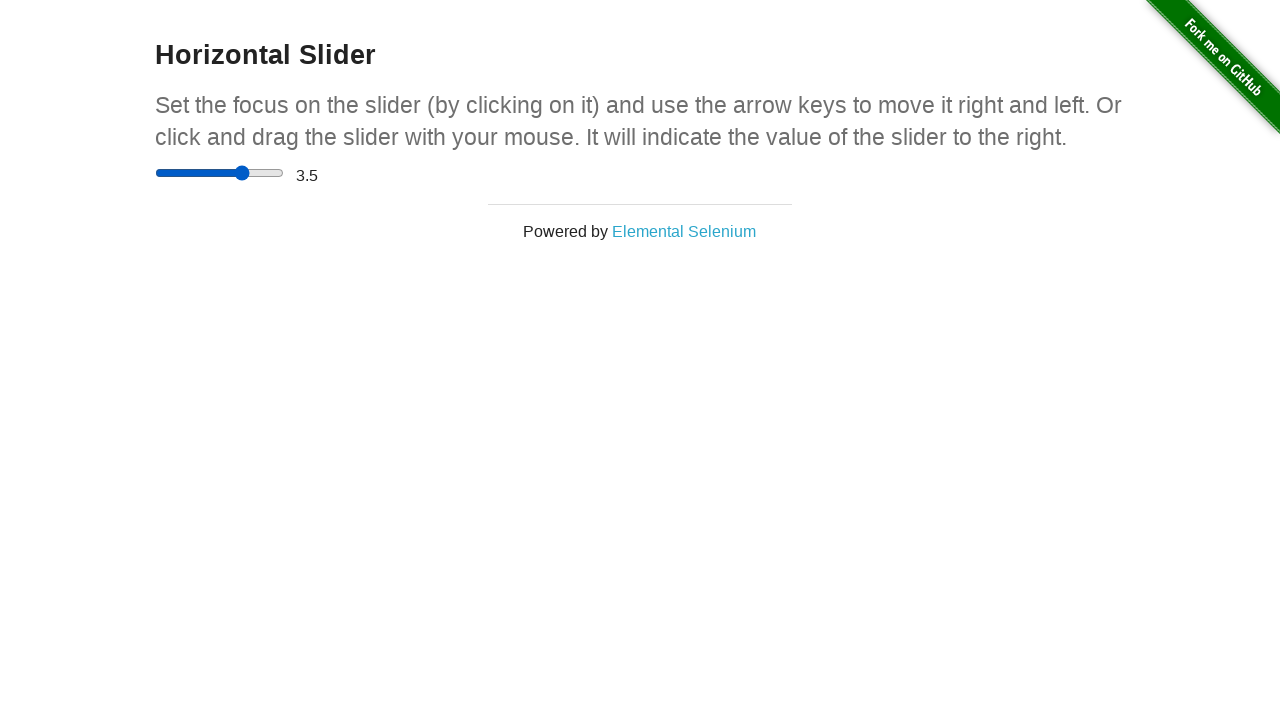

Moved mouse to slider center position at (220, 173)
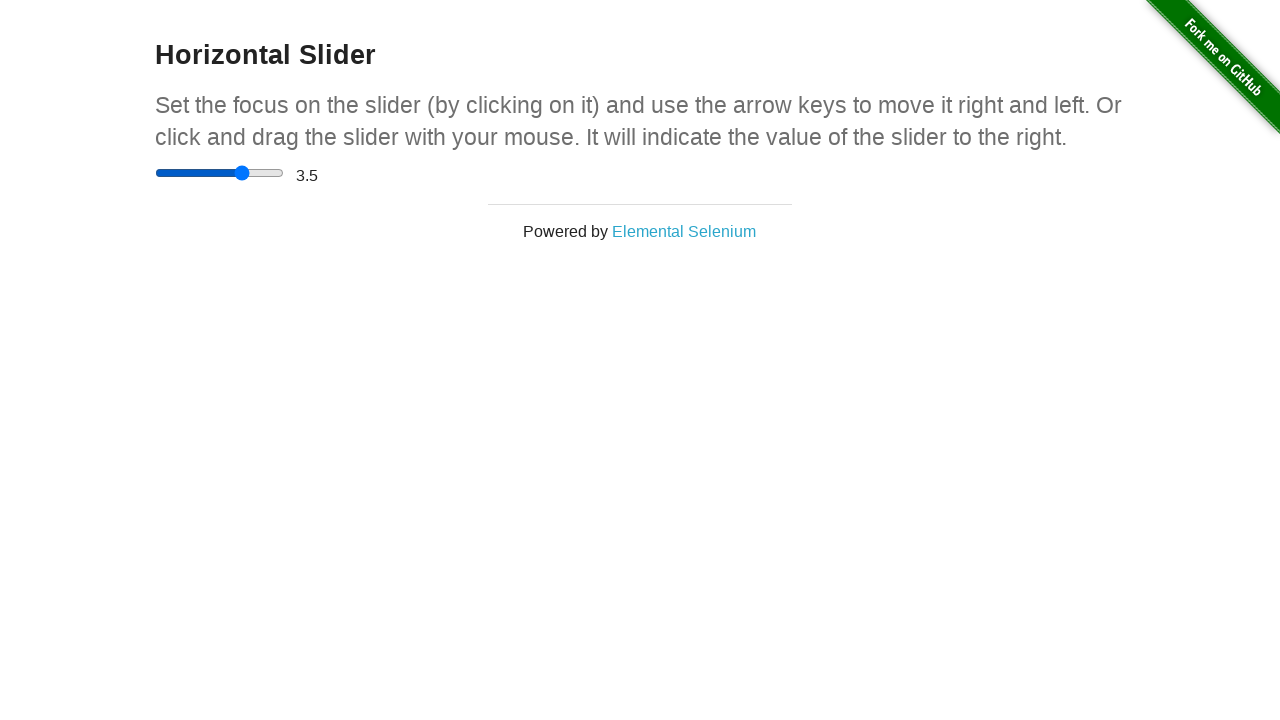

Pressed mouse button down on slider at (220, 173)
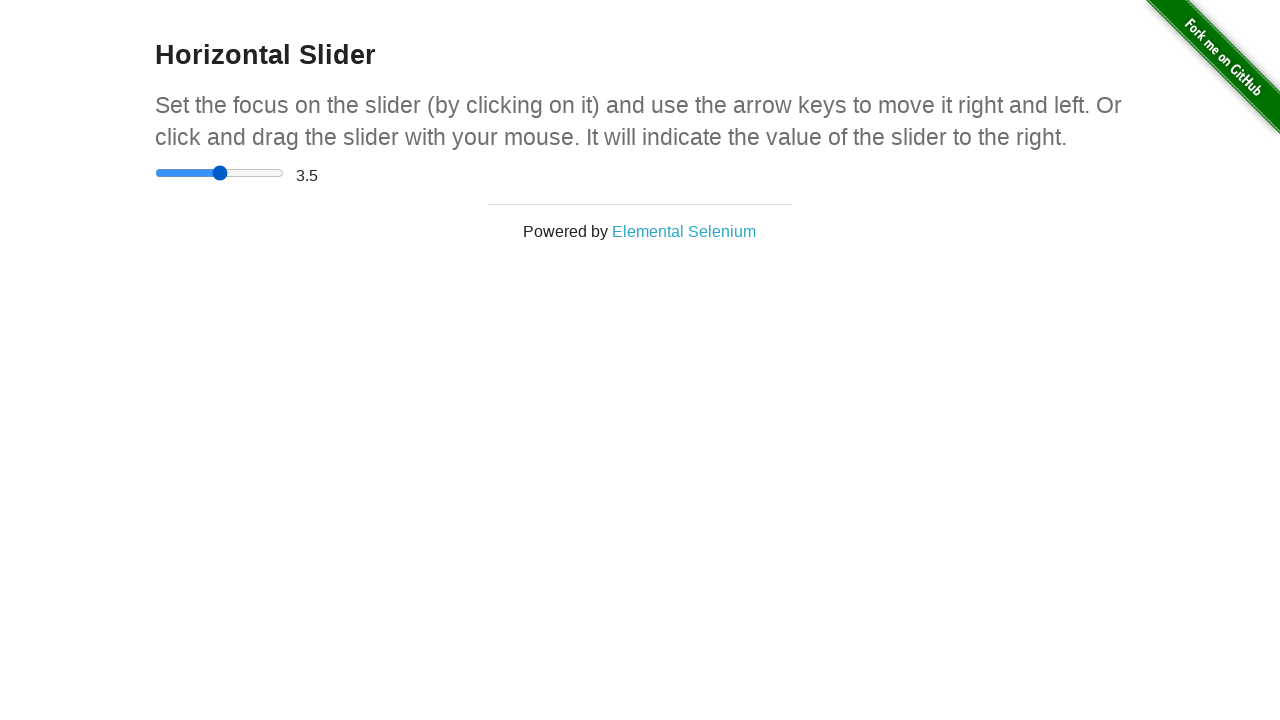

Dragged slider by 35 pixels at (254, 173)
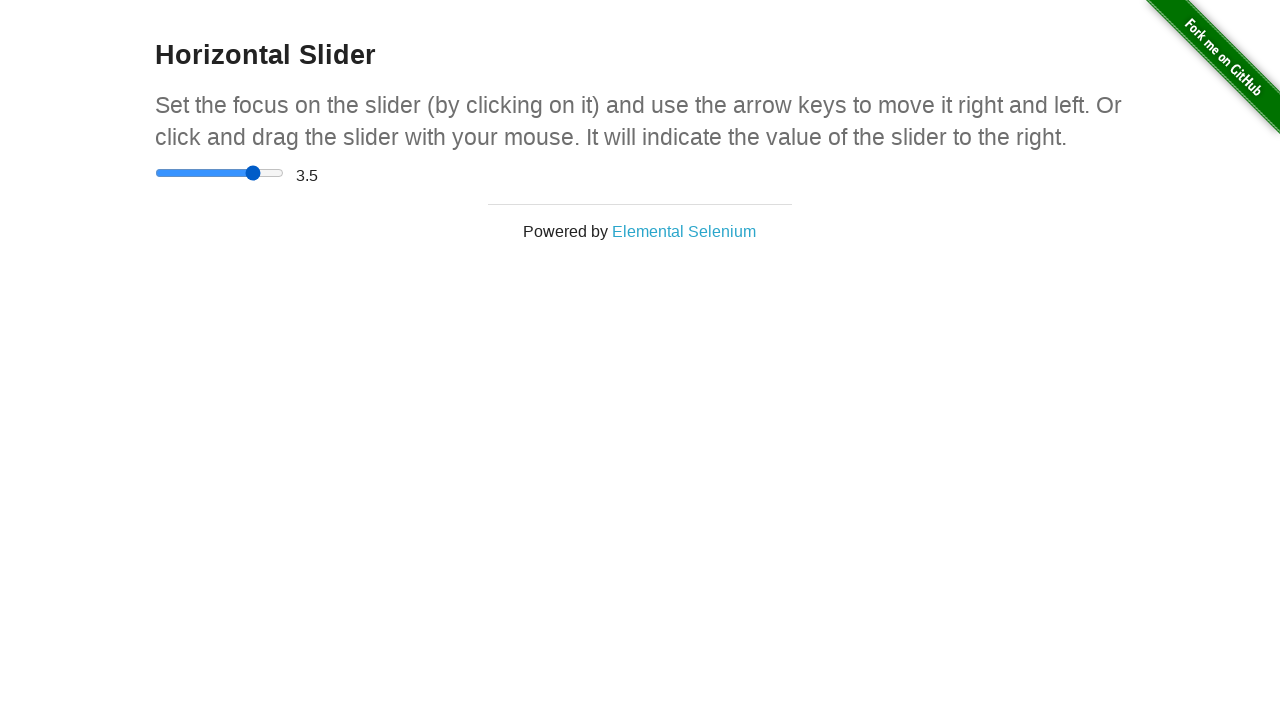

Released mouse button from slider at (254, 173)
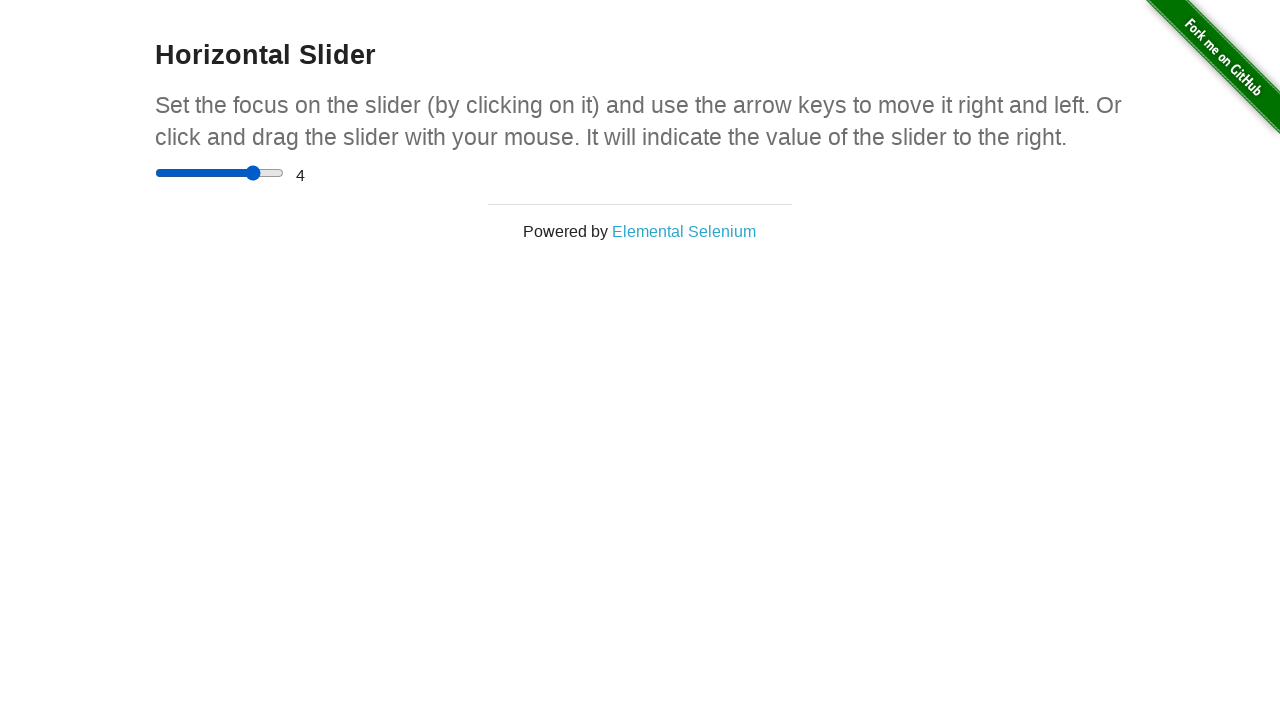

Updated drag offset to 45 for next iteration
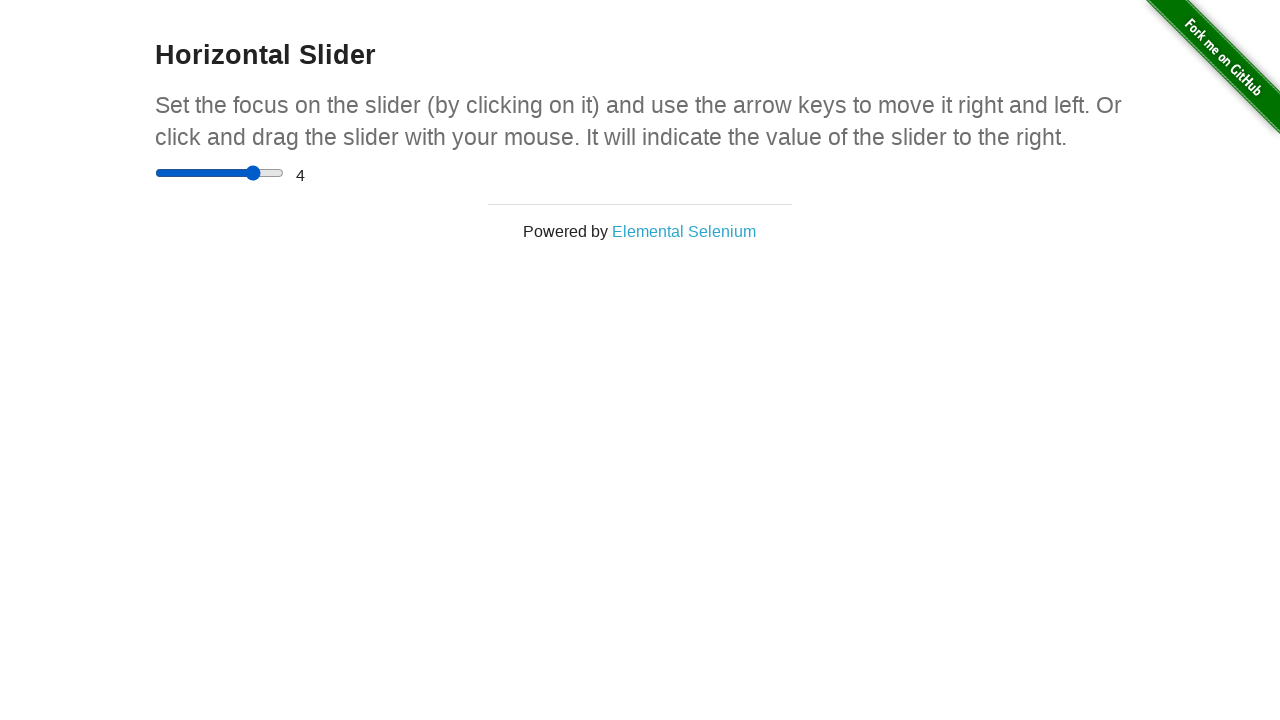

Retrieved slider bounding box coordinates
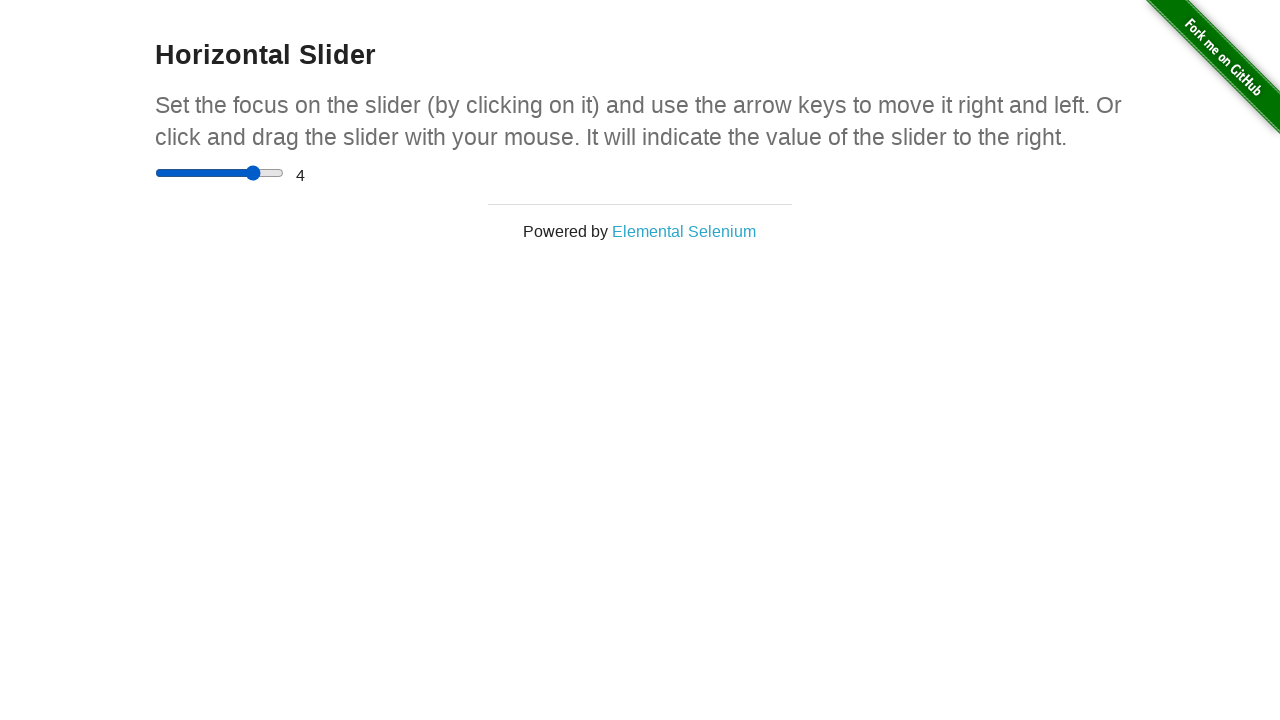

Moved mouse to slider center position at (220, 173)
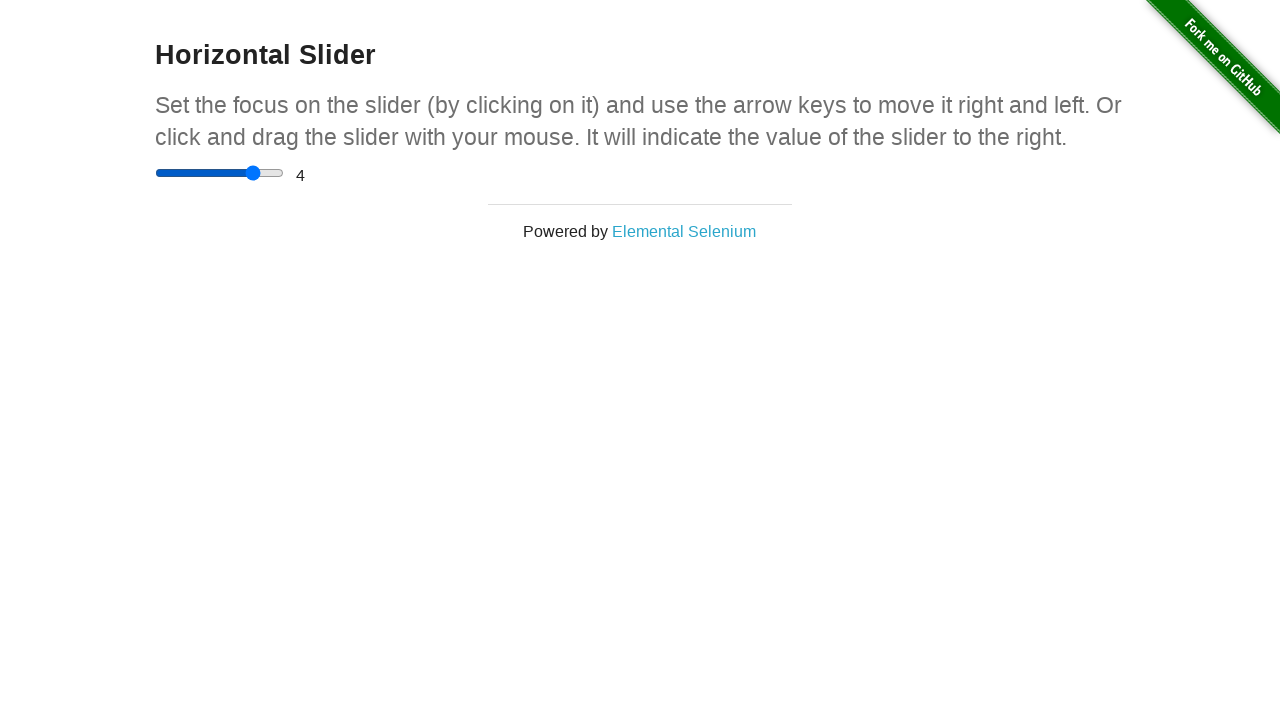

Pressed mouse button down on slider at (220, 173)
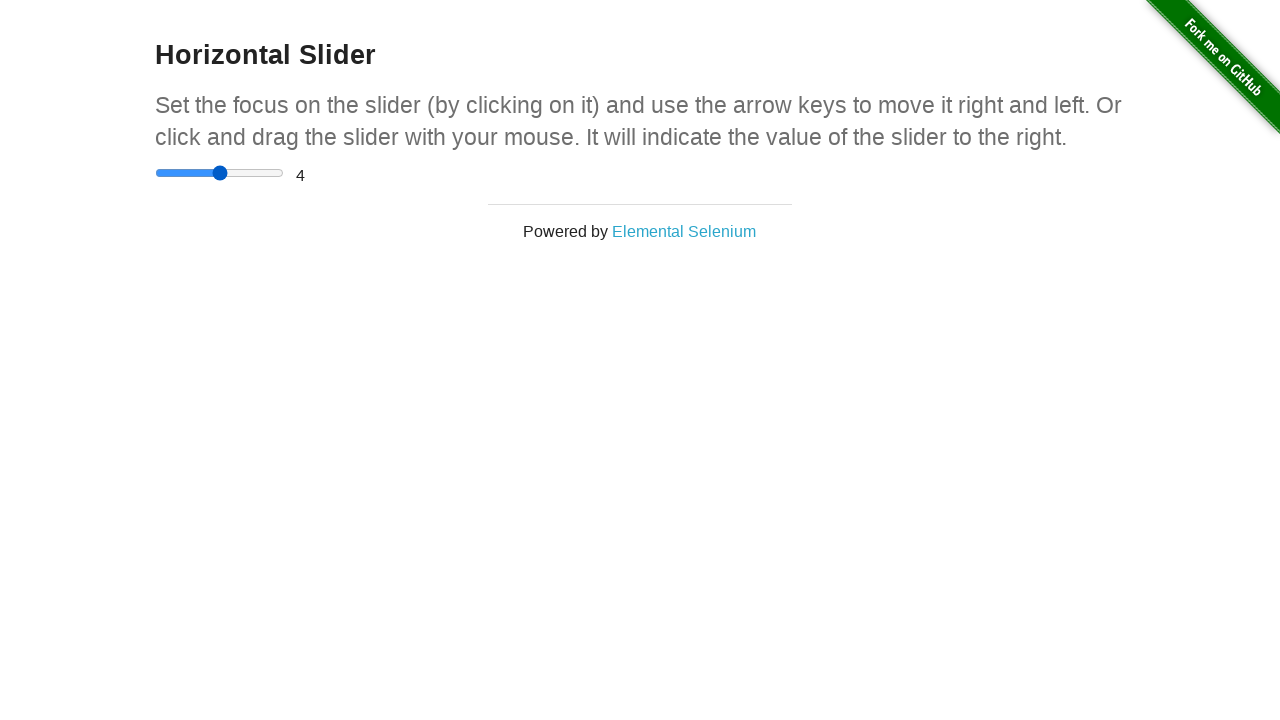

Dragged slider by 45 pixels at (264, 173)
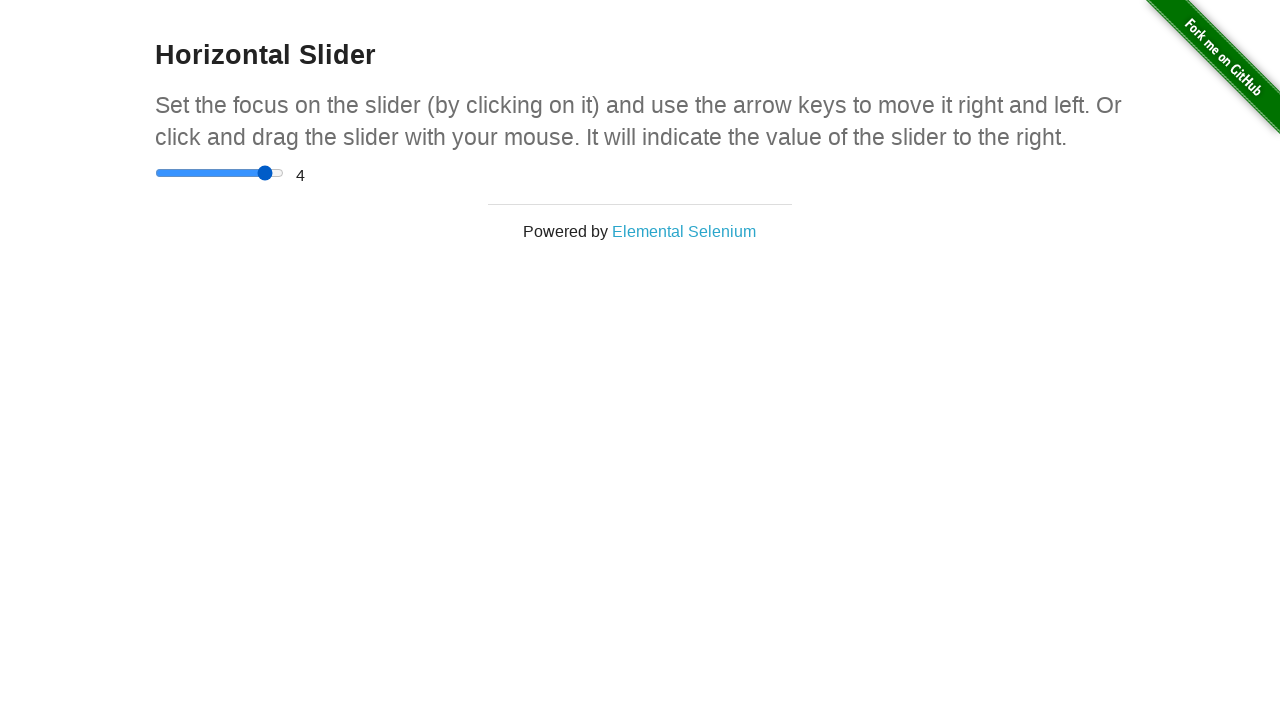

Released mouse button from slider at (264, 173)
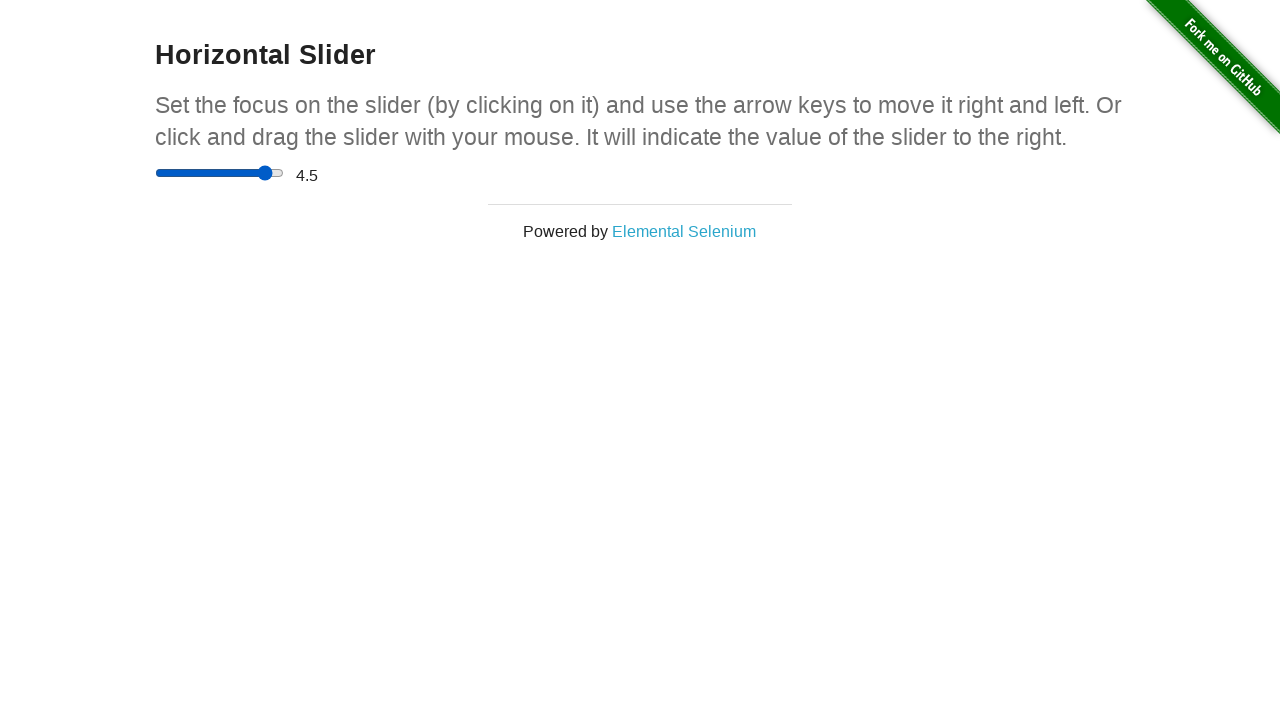

Updated drag offset to 55 for next iteration
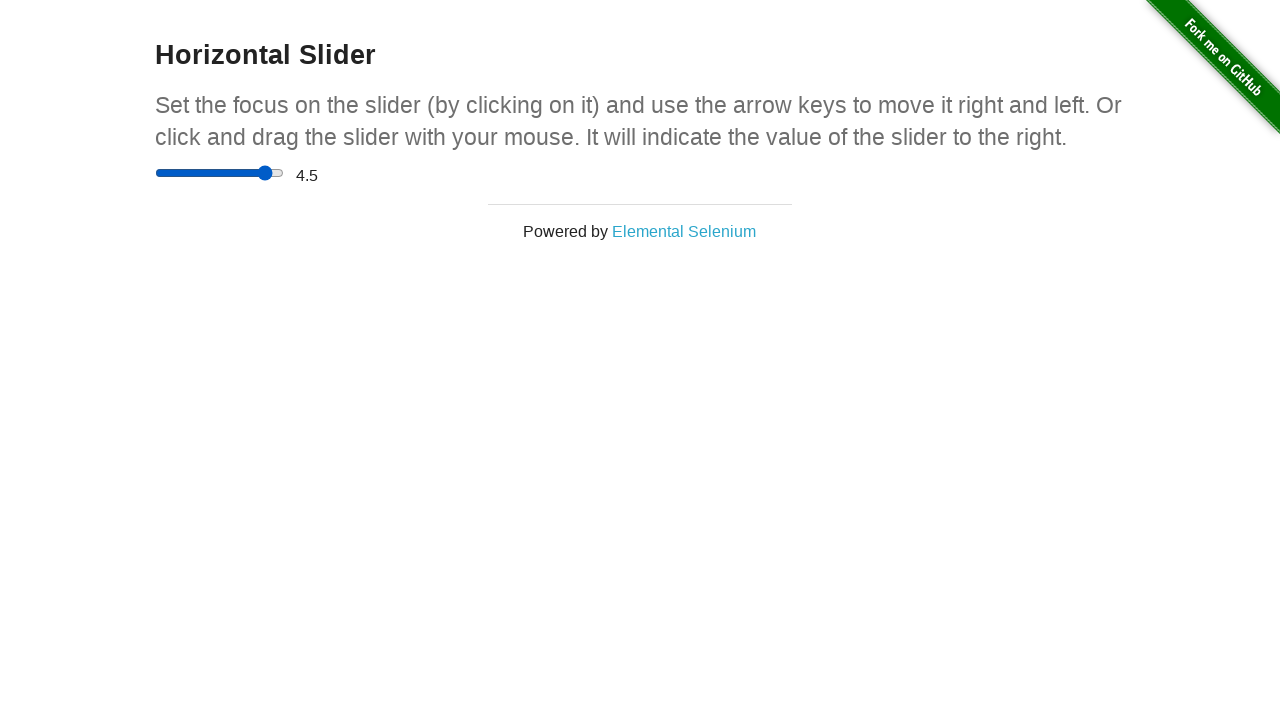

Retrieved slider bounding box coordinates
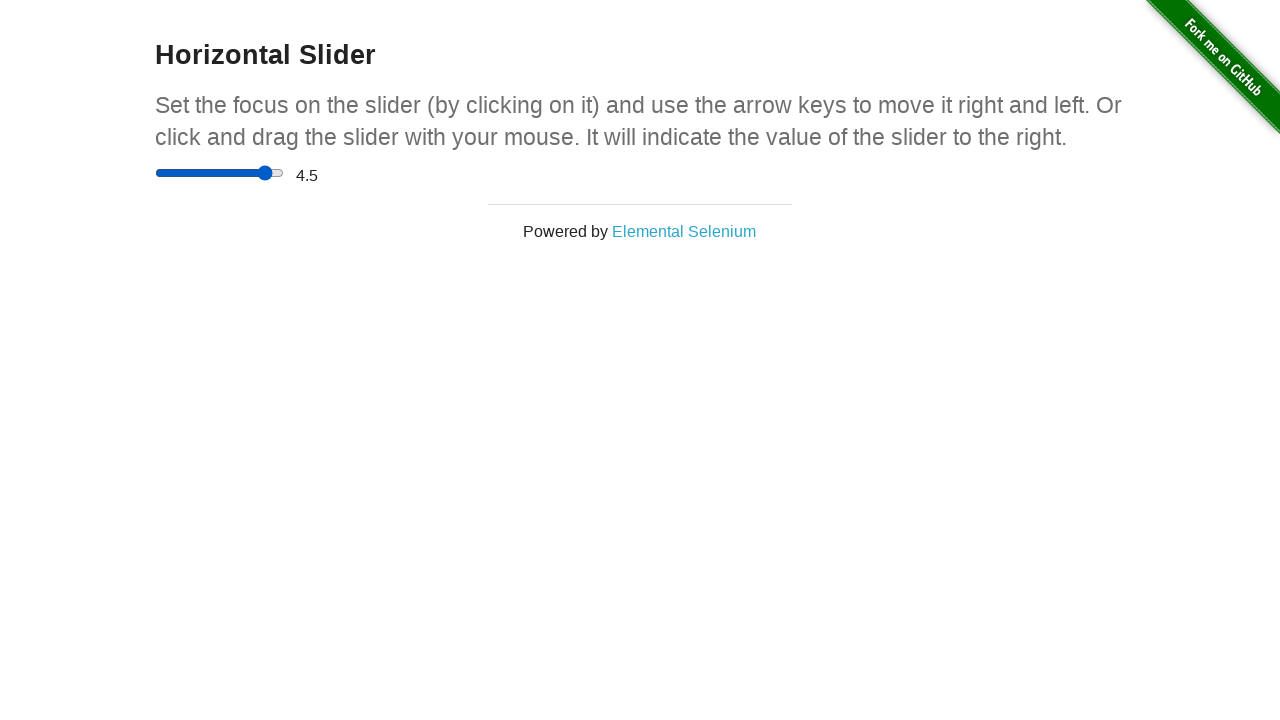

Moved mouse to slider center position at (220, 173)
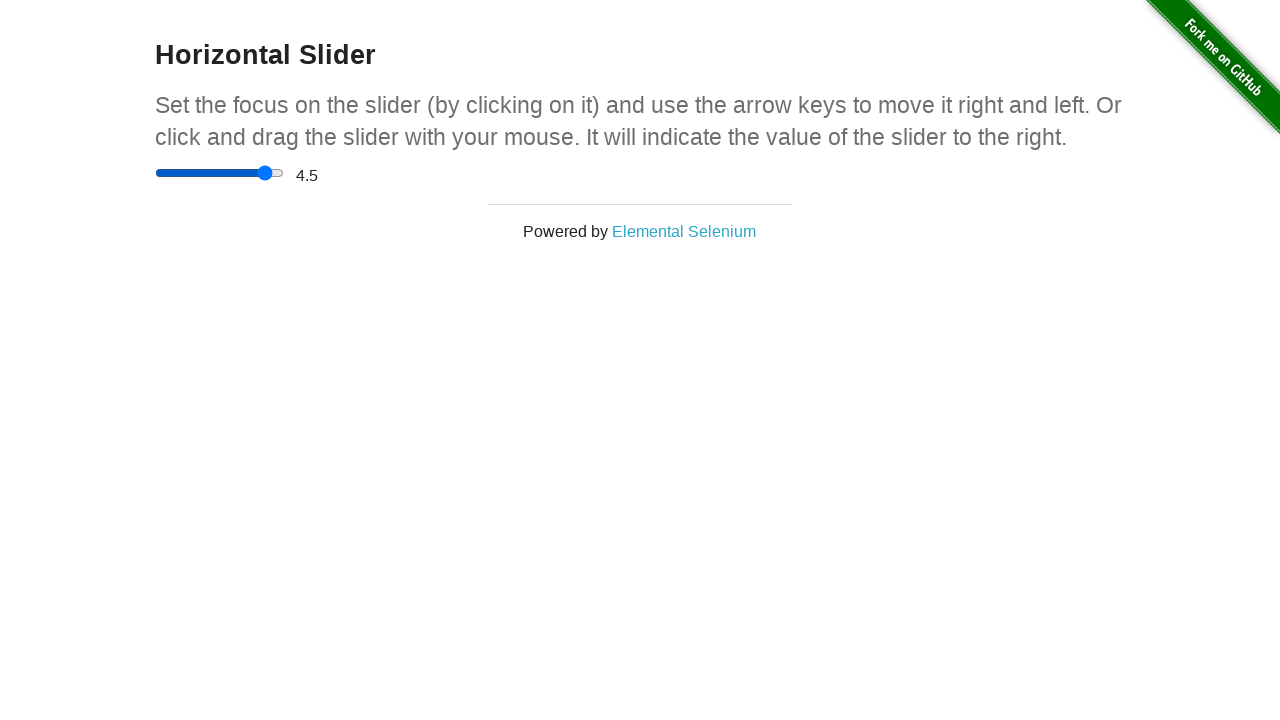

Pressed mouse button down on slider at (220, 173)
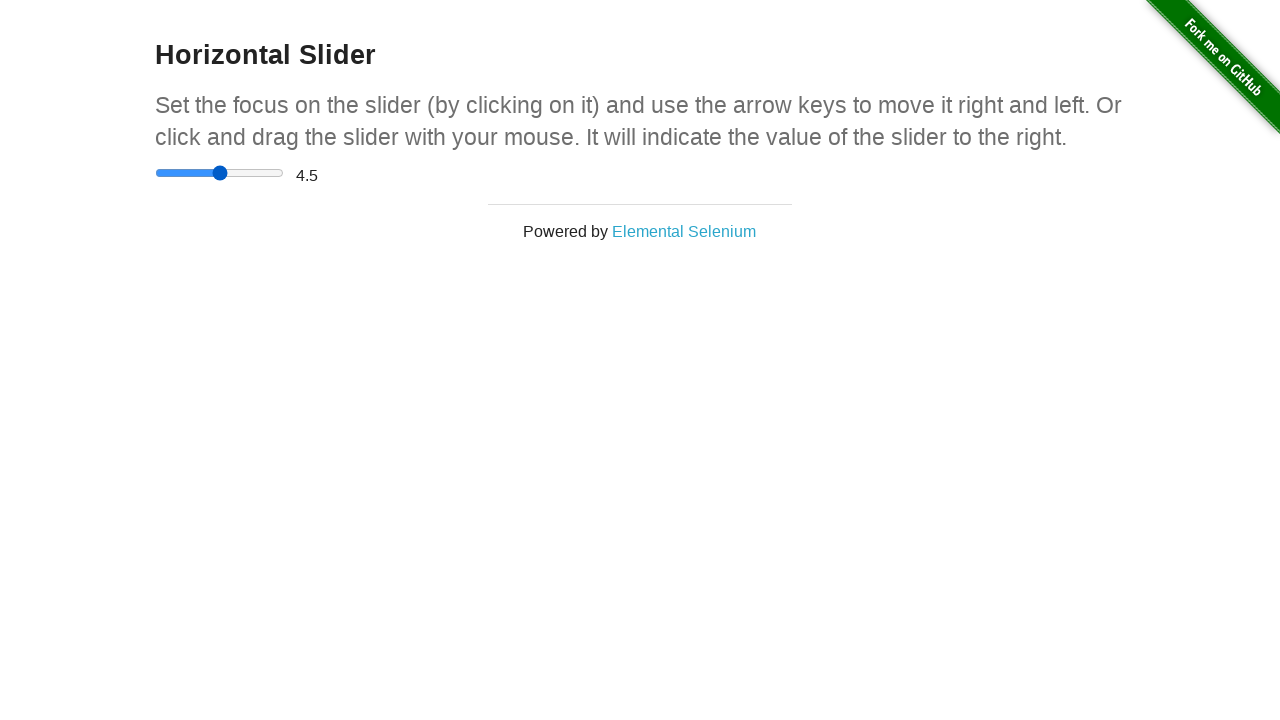

Dragged slider by 55 pixels at (274, 173)
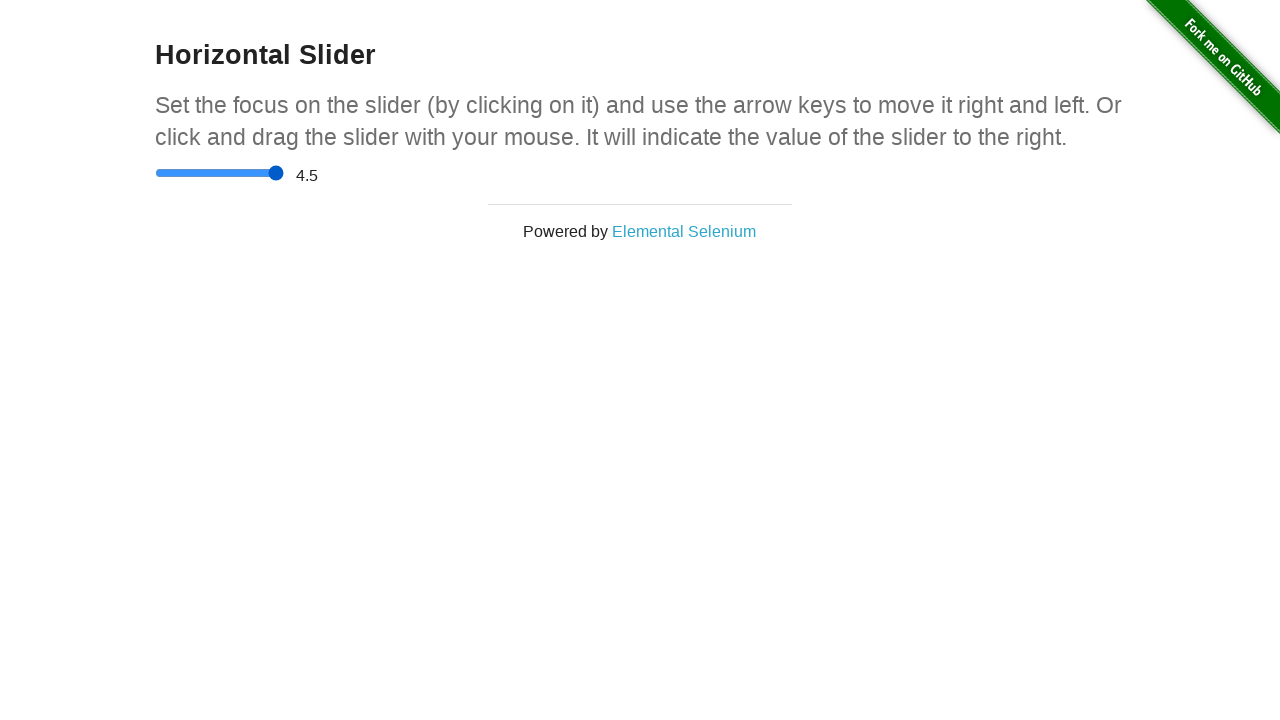

Released mouse button from slider at (274, 173)
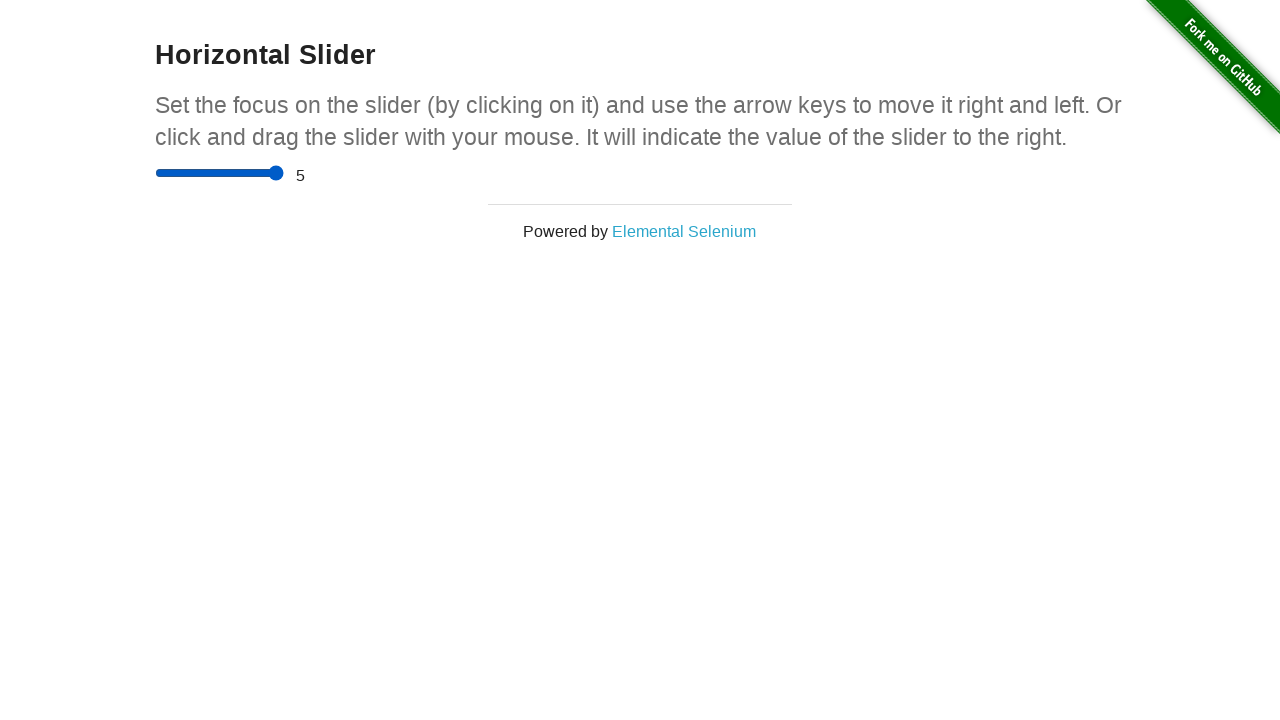

Updated drag offset to 65 for next iteration
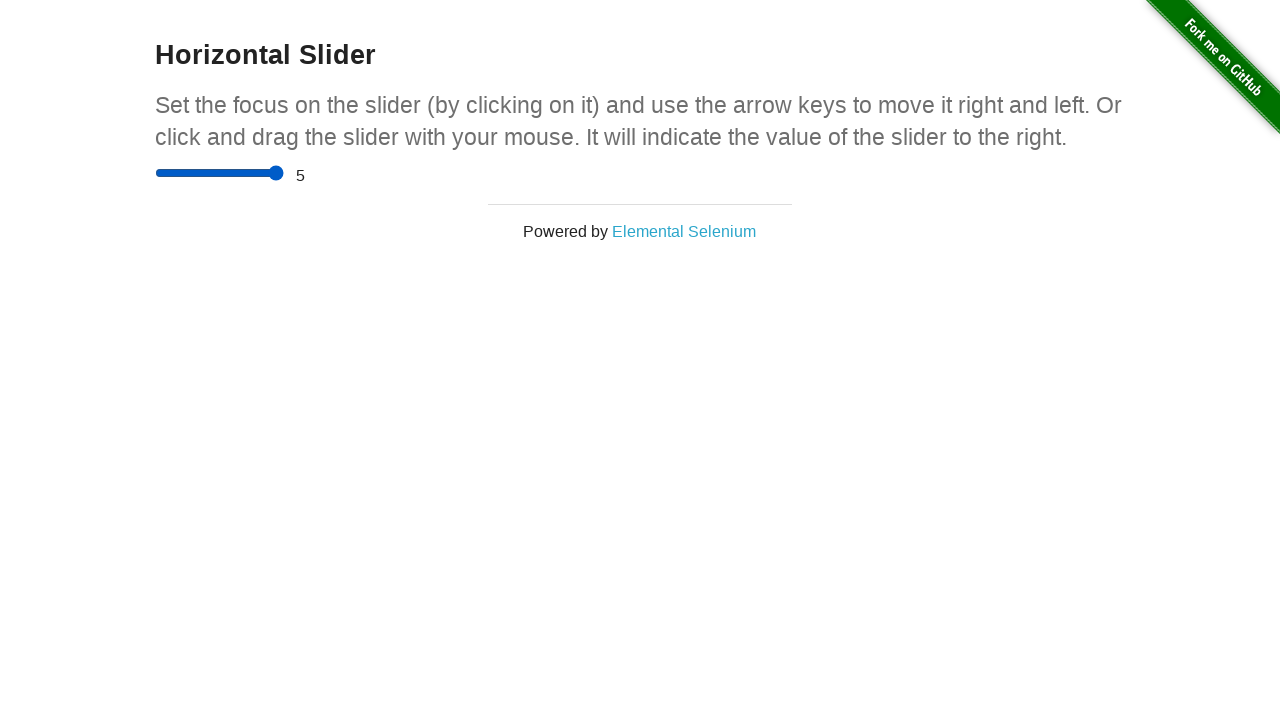

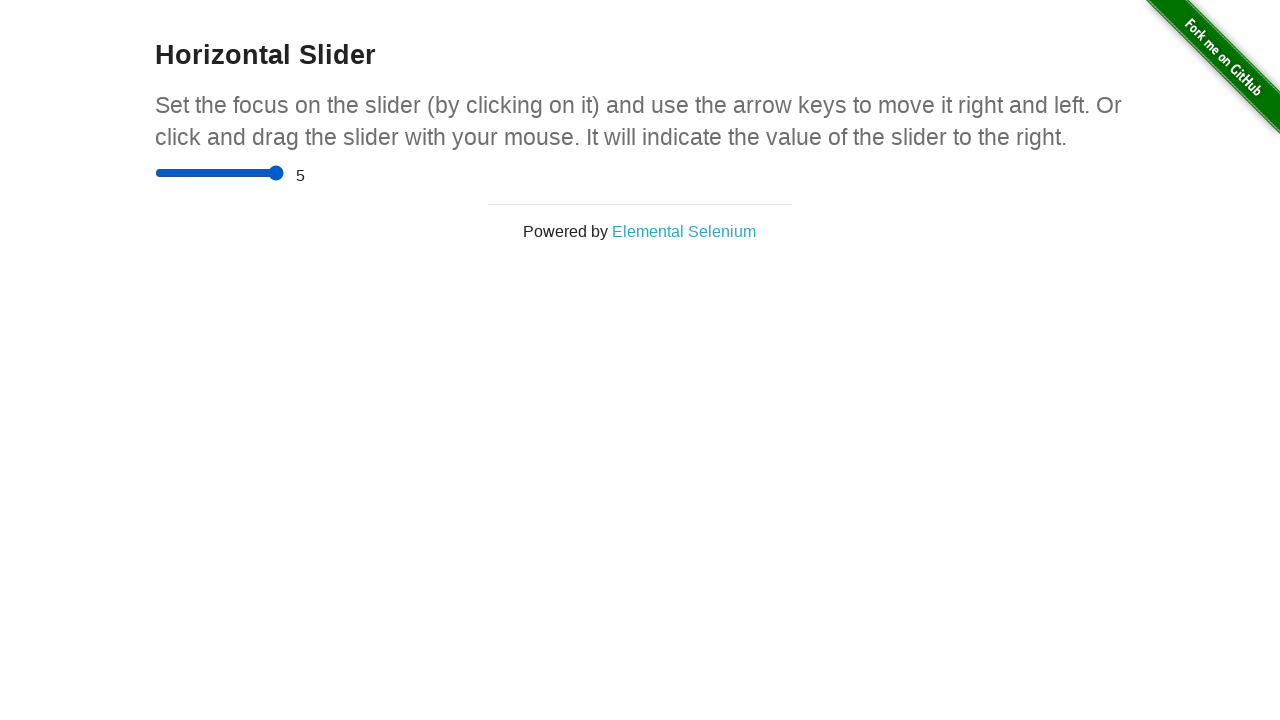